Tests the Houston TranStar traffic camera interface by clicking through highway buttons and verifying that camera options are displayed for each highway selection.

Starting URL: http://traffic.houstontranstar.org/cctv/txdot/txdot_regional_cameras.html?rd=FM-105

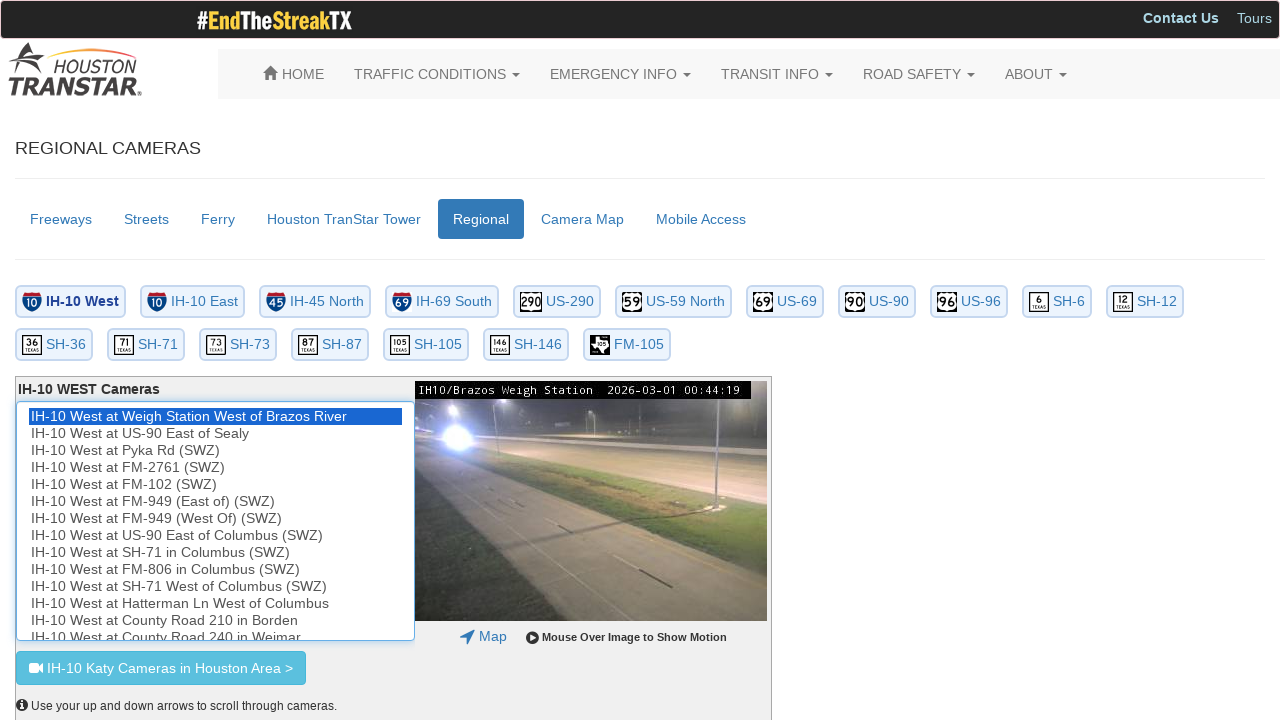

Highway buttons loaded on Houston TranStar traffic camera interface
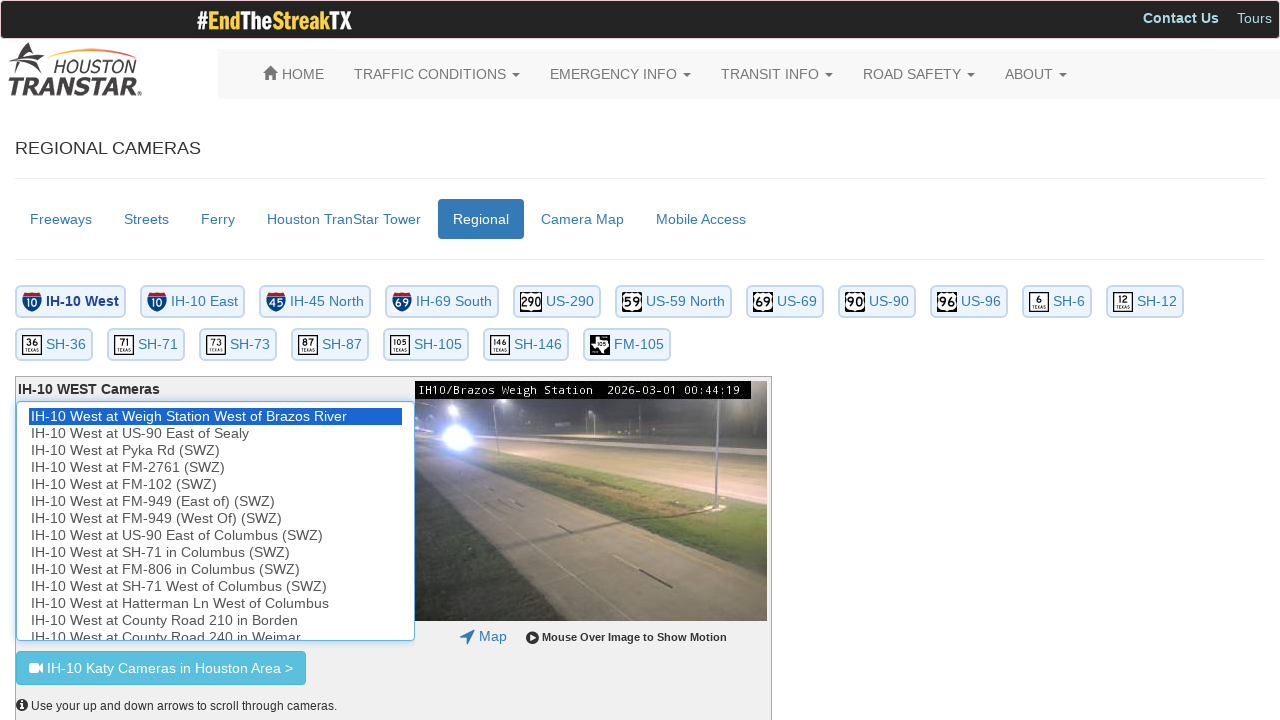

Found 18 highway buttons to test
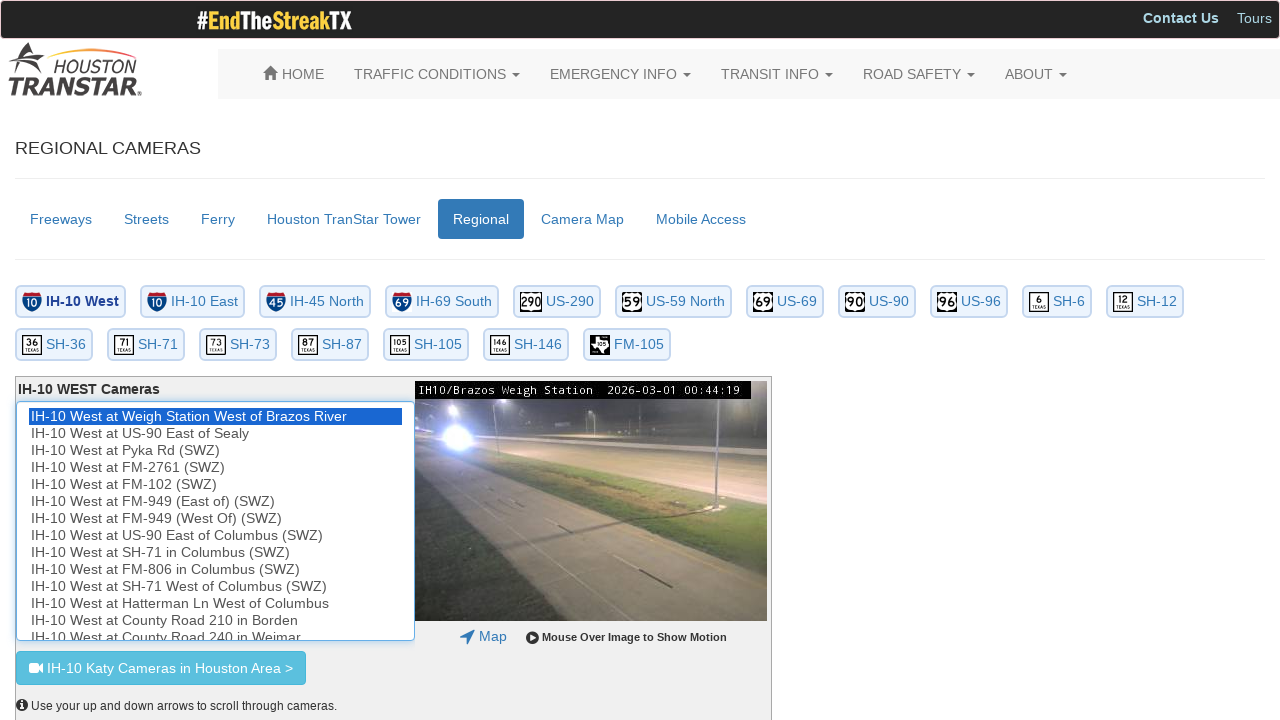

Clicked highway button 1 of 18 at (70, 301) on .roadbut.img-rounded >> nth=0
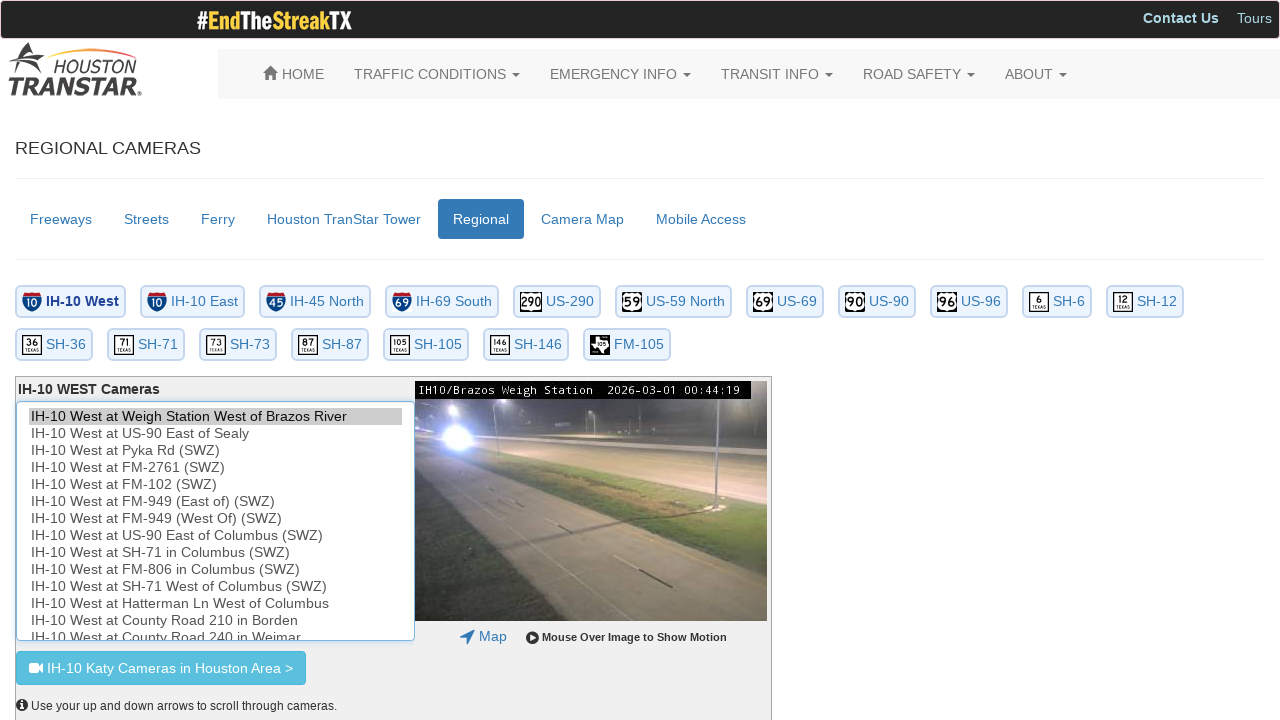

Camera options loaded for highway button 1
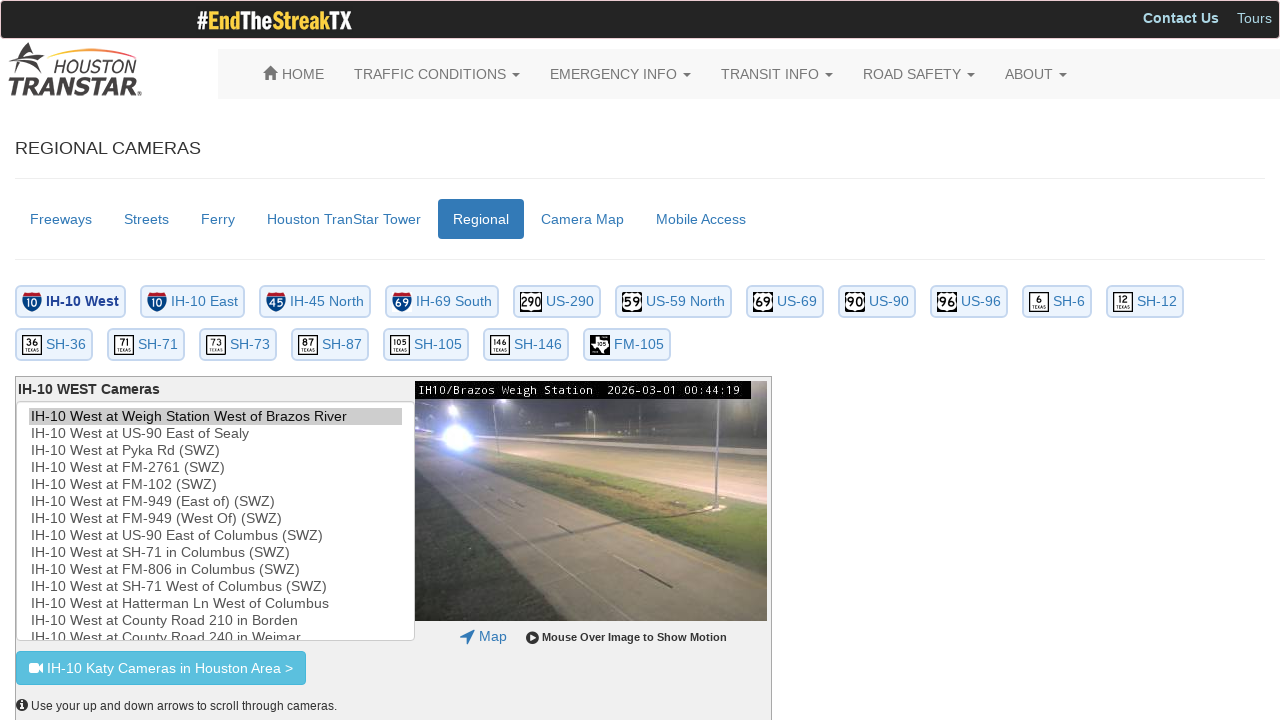

UI stabilization delay completed for highway button 1
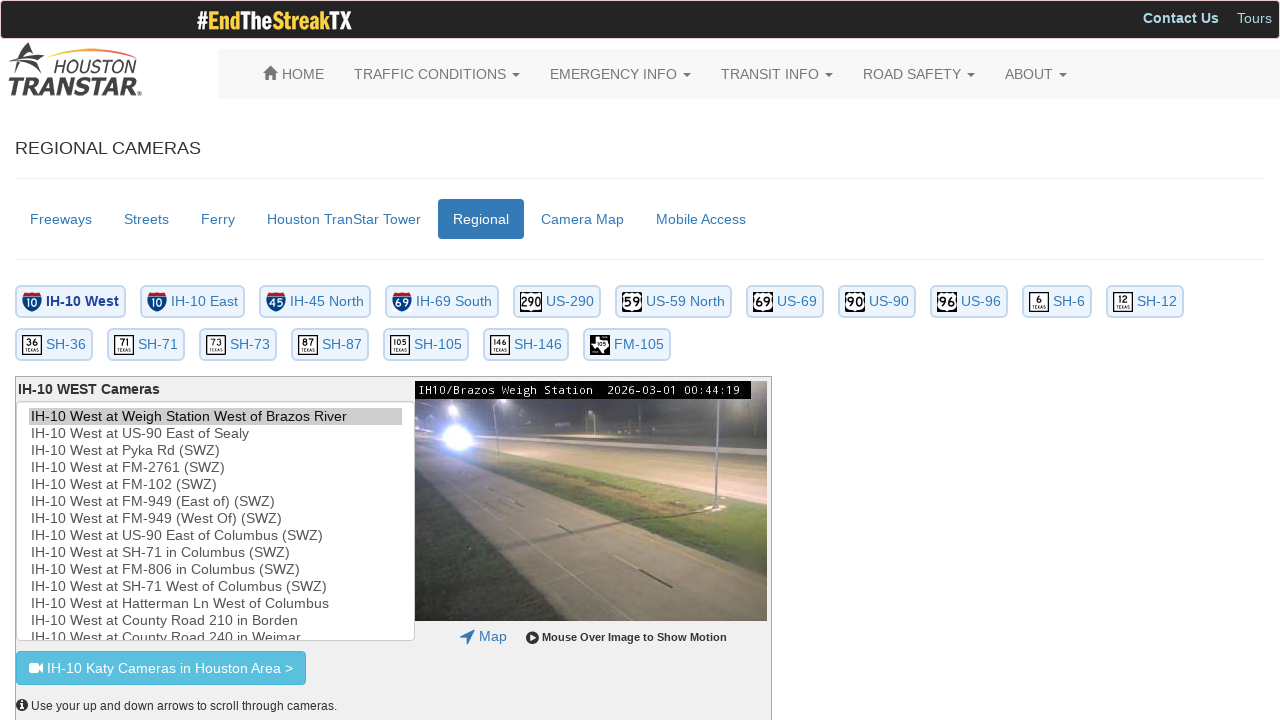

Clicked highway button 2 of 18 at (192, 301) on .roadbut.img-rounded >> nth=1
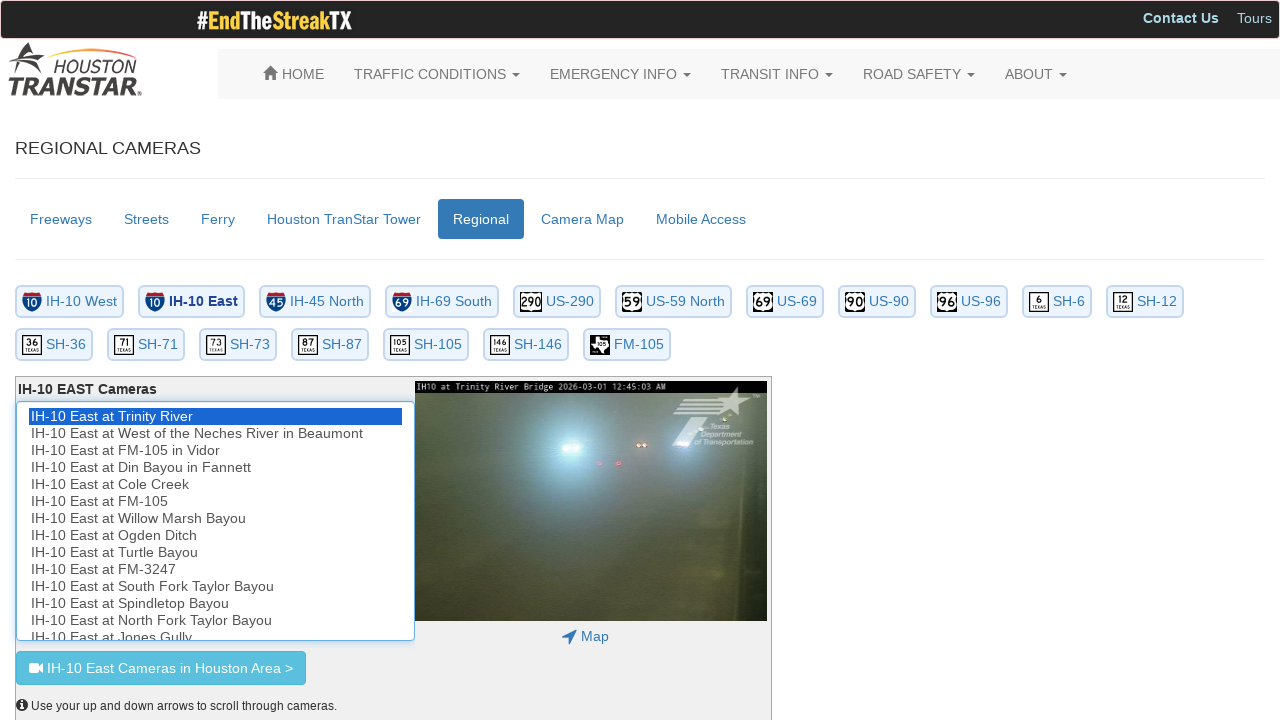

Camera options loaded for highway button 2
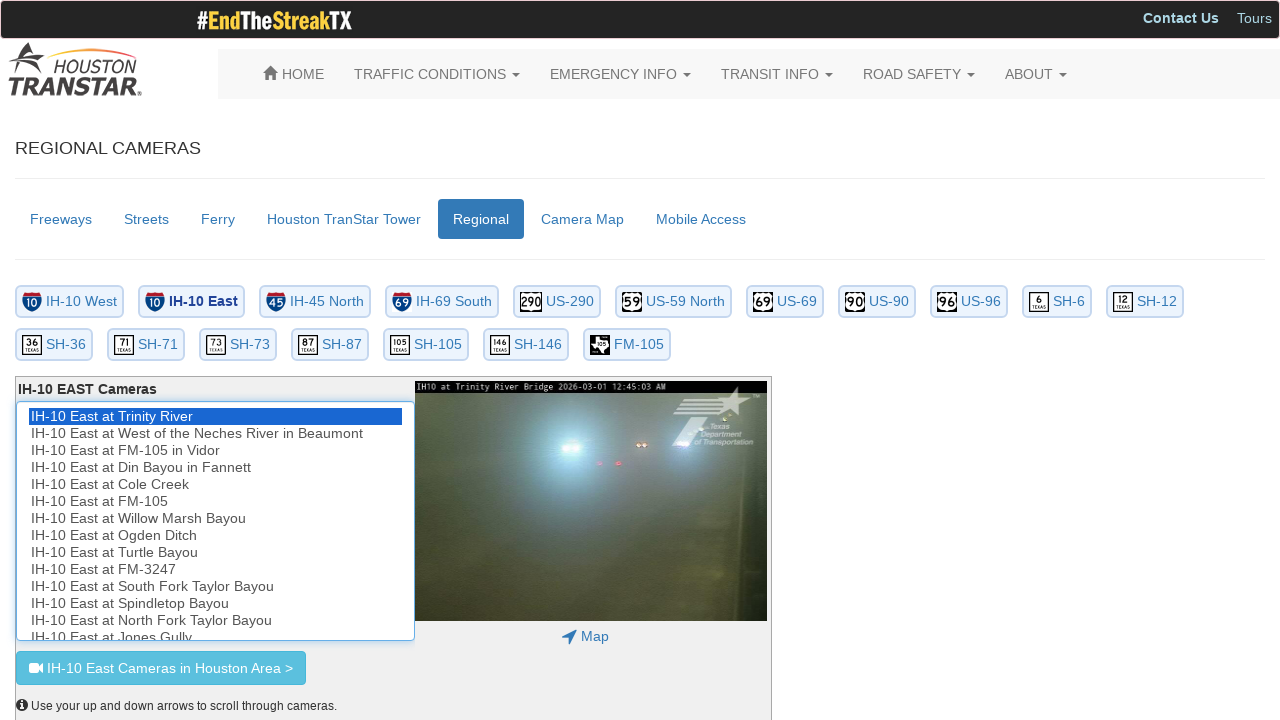

UI stabilization delay completed for highway button 2
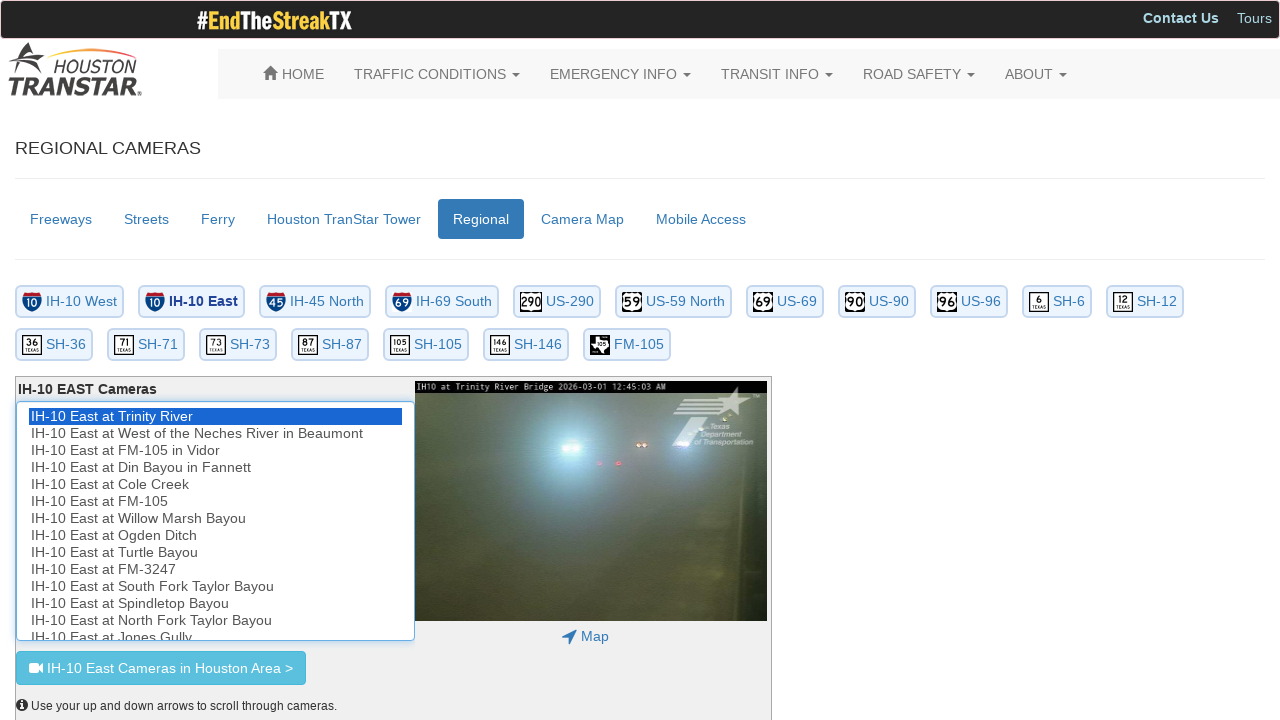

Clicked highway button 3 of 18 at (315, 301) on .roadbut.img-rounded >> nth=2
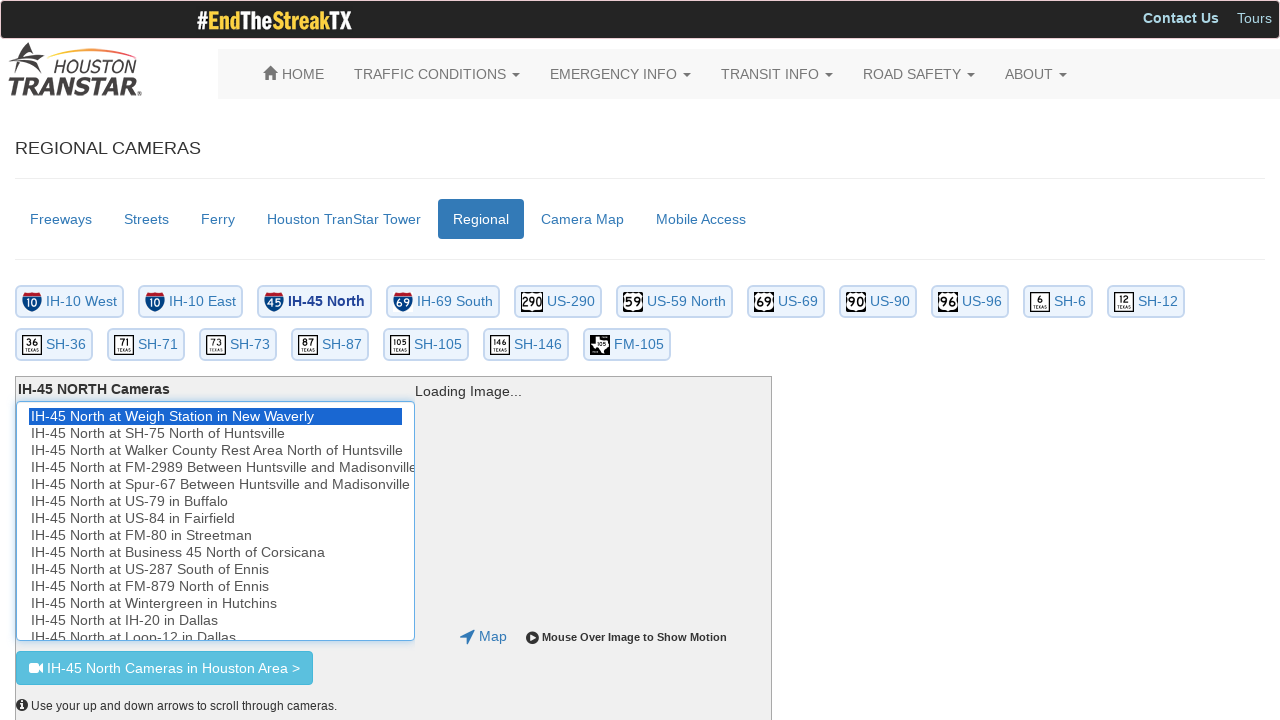

Camera options loaded for highway button 3
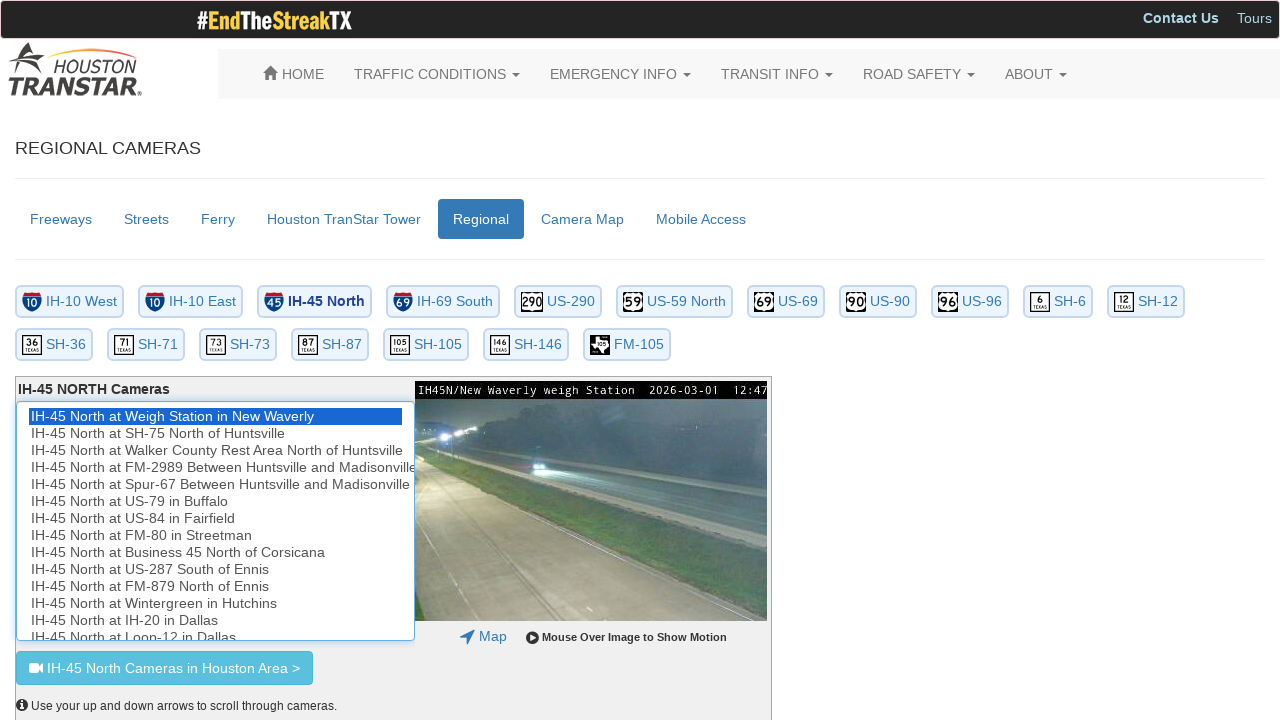

UI stabilization delay completed for highway button 3
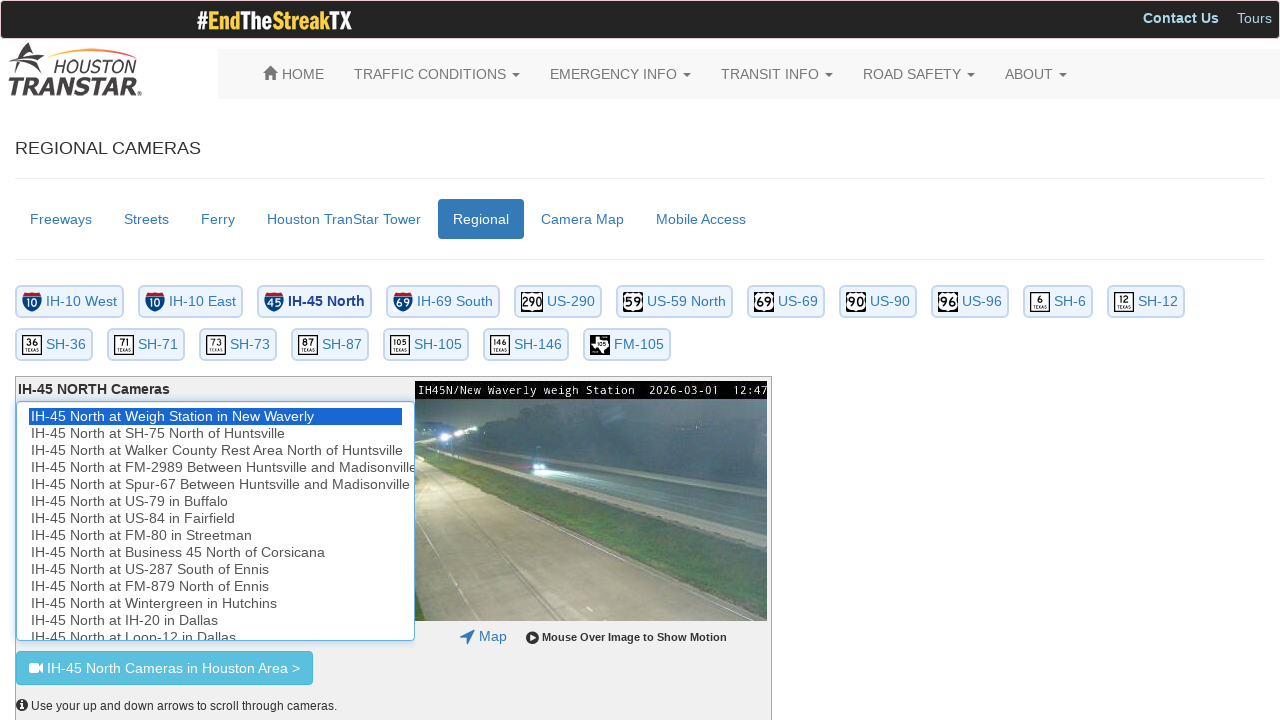

Clicked highway button 4 of 18 at (443, 301) on .roadbut.img-rounded >> nth=3
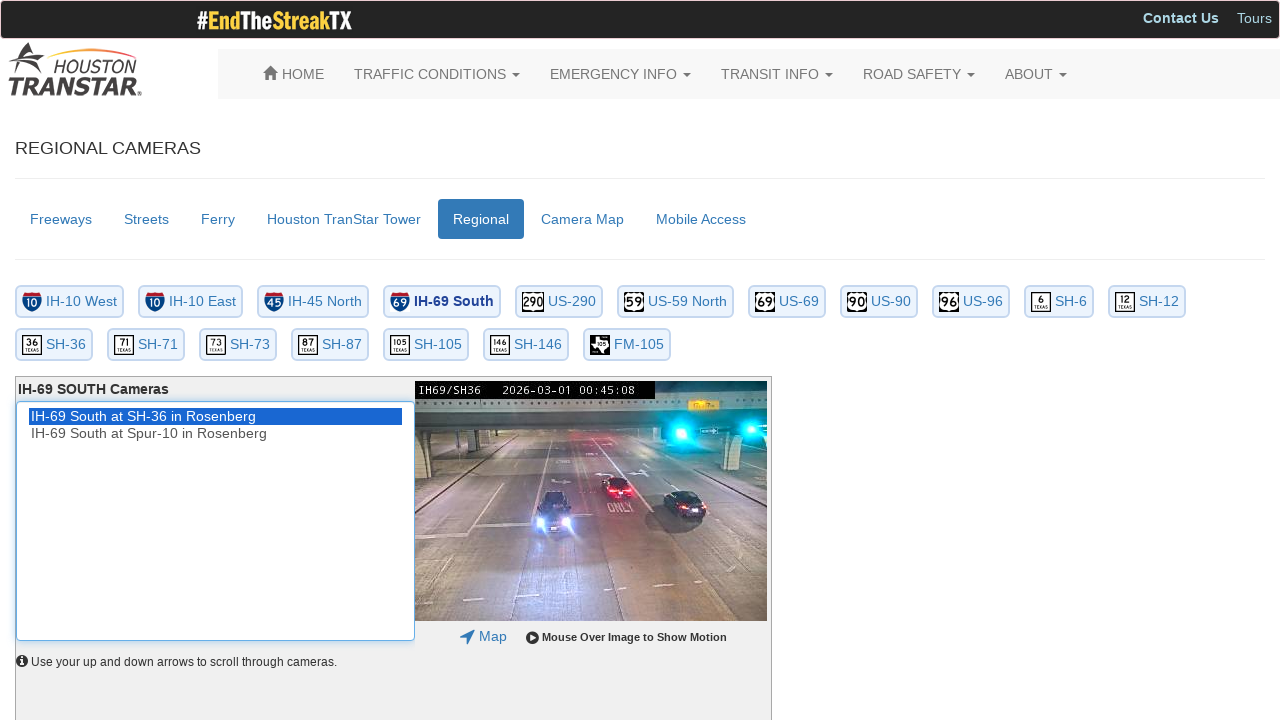

Camera options loaded for highway button 4
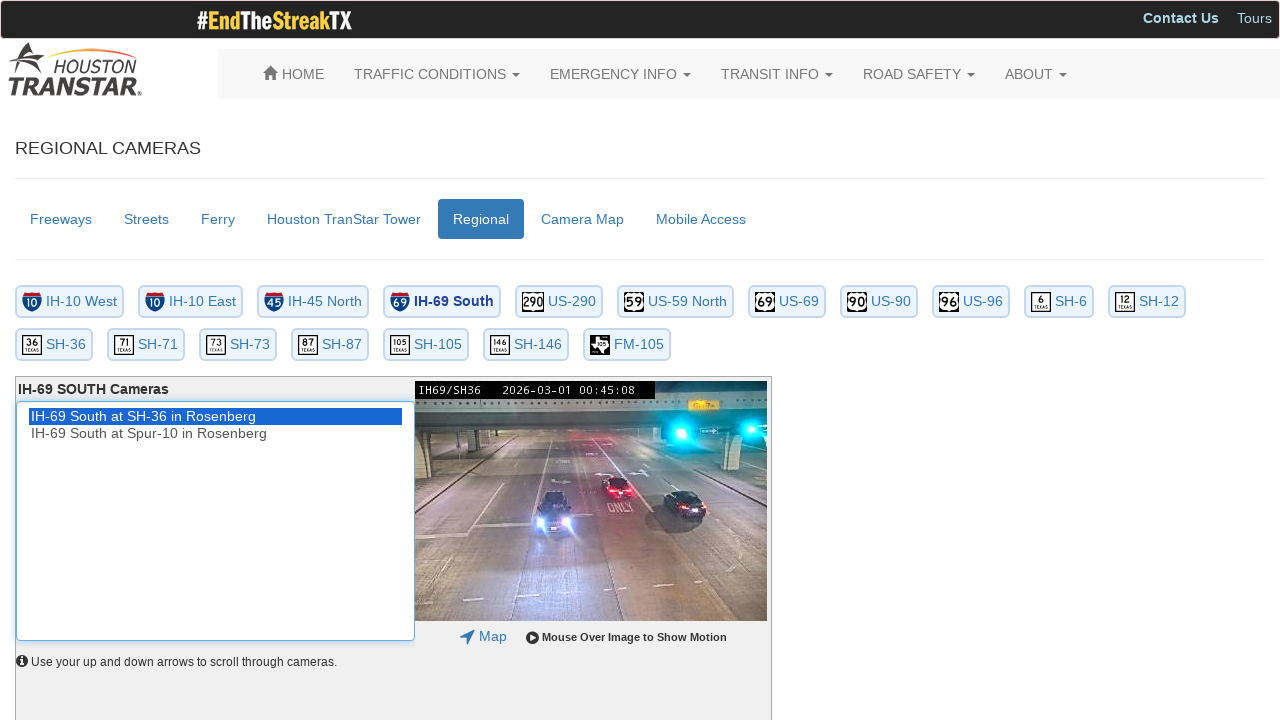

UI stabilization delay completed for highway button 4
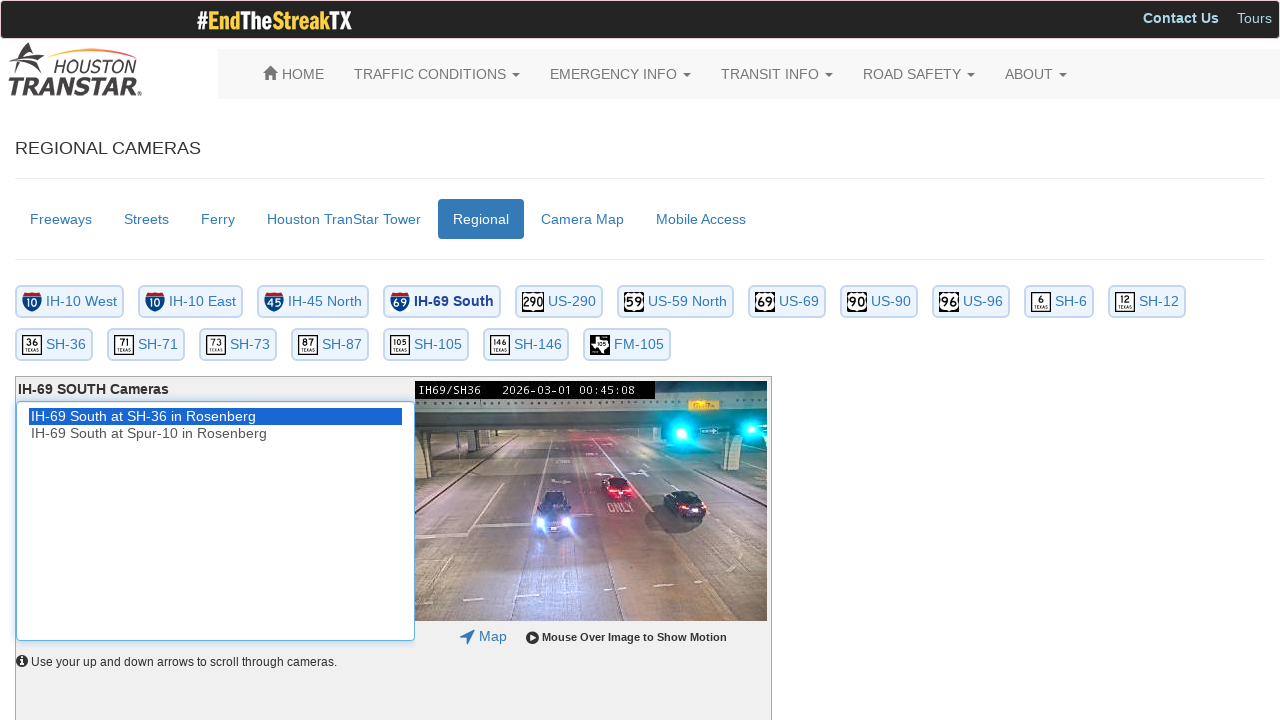

Clicked highway button 5 of 18 at (559, 301) on .roadbut.img-rounded >> nth=4
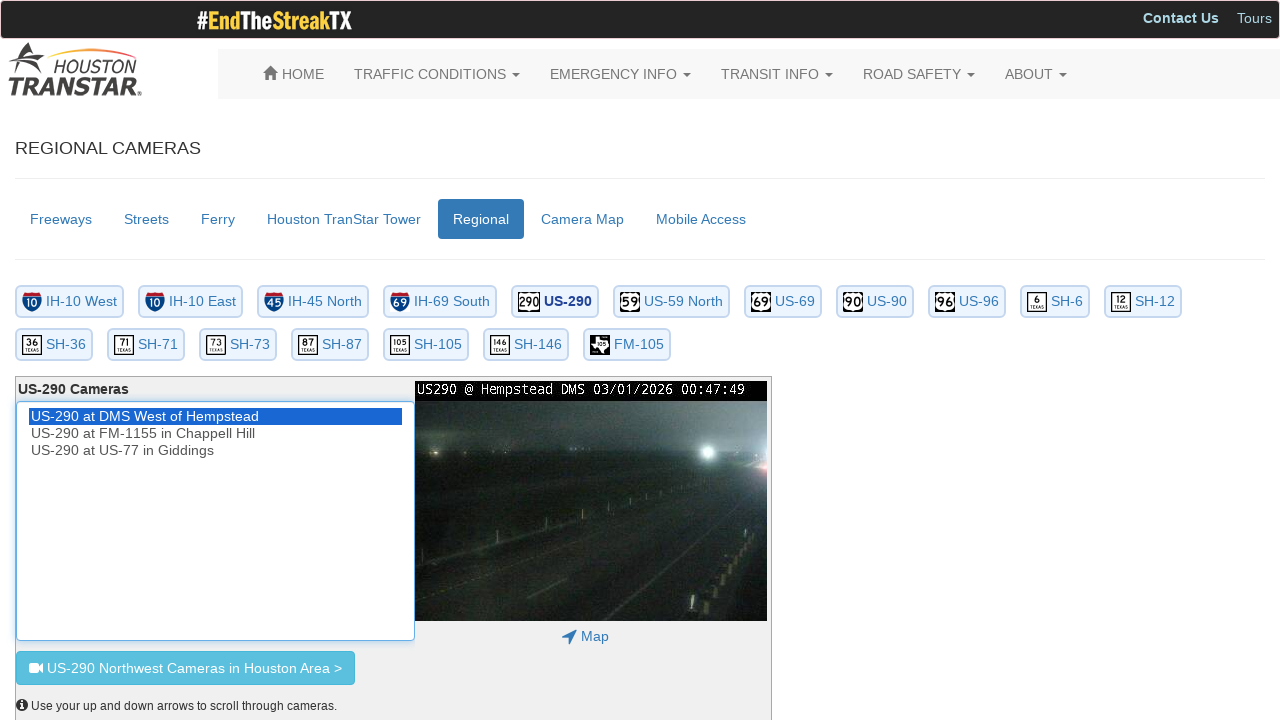

Camera options loaded for highway button 5
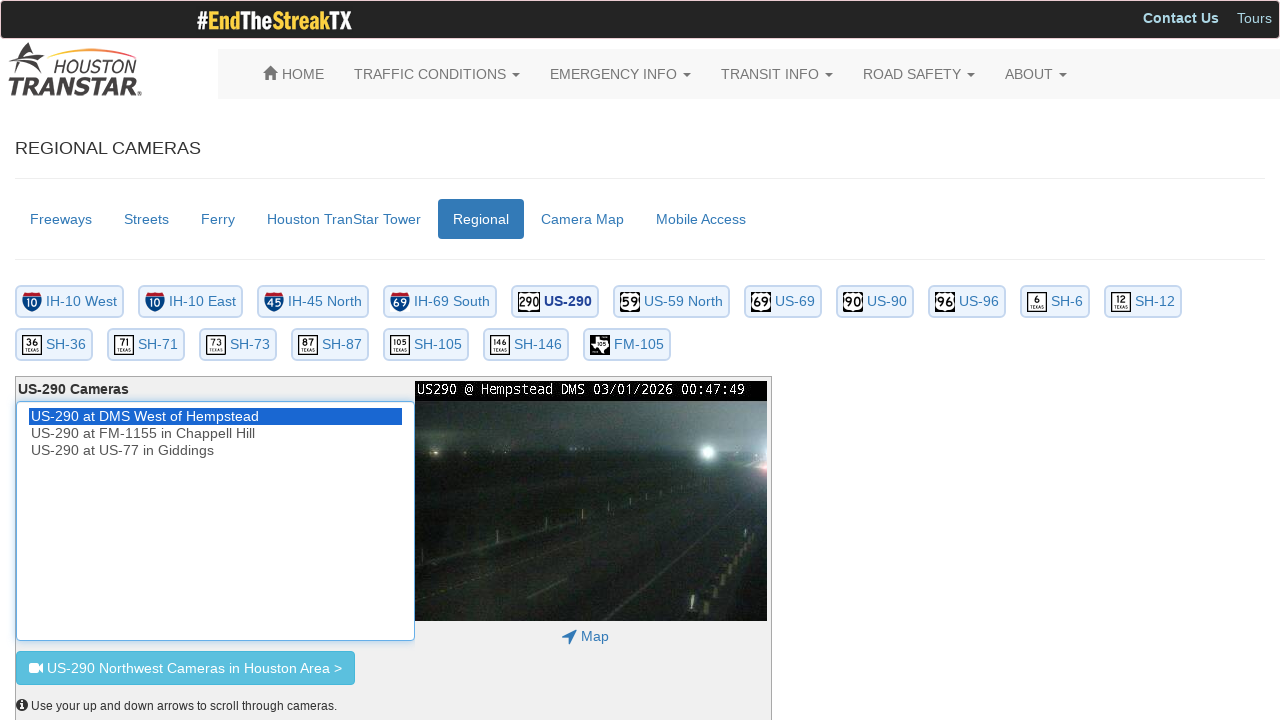

UI stabilization delay completed for highway button 5
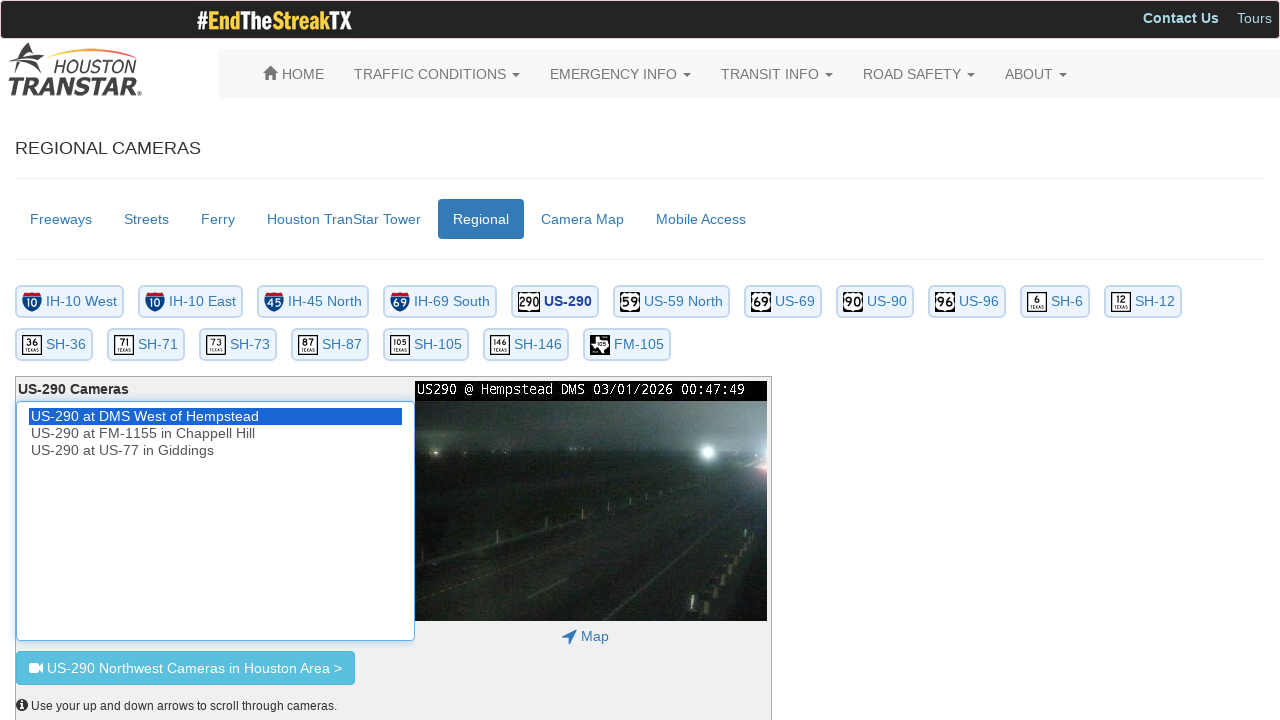

Clicked highway button 6 of 18 at (672, 301) on .roadbut.img-rounded >> nth=5
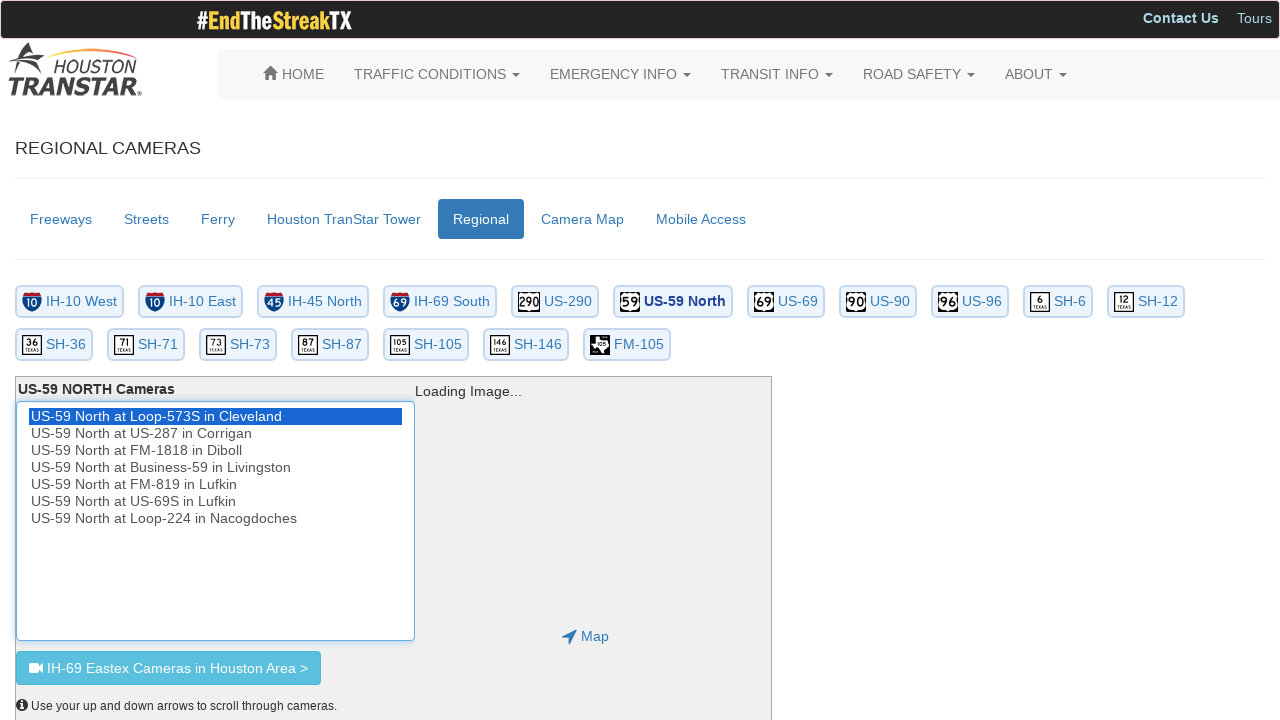

Camera options loaded for highway button 6
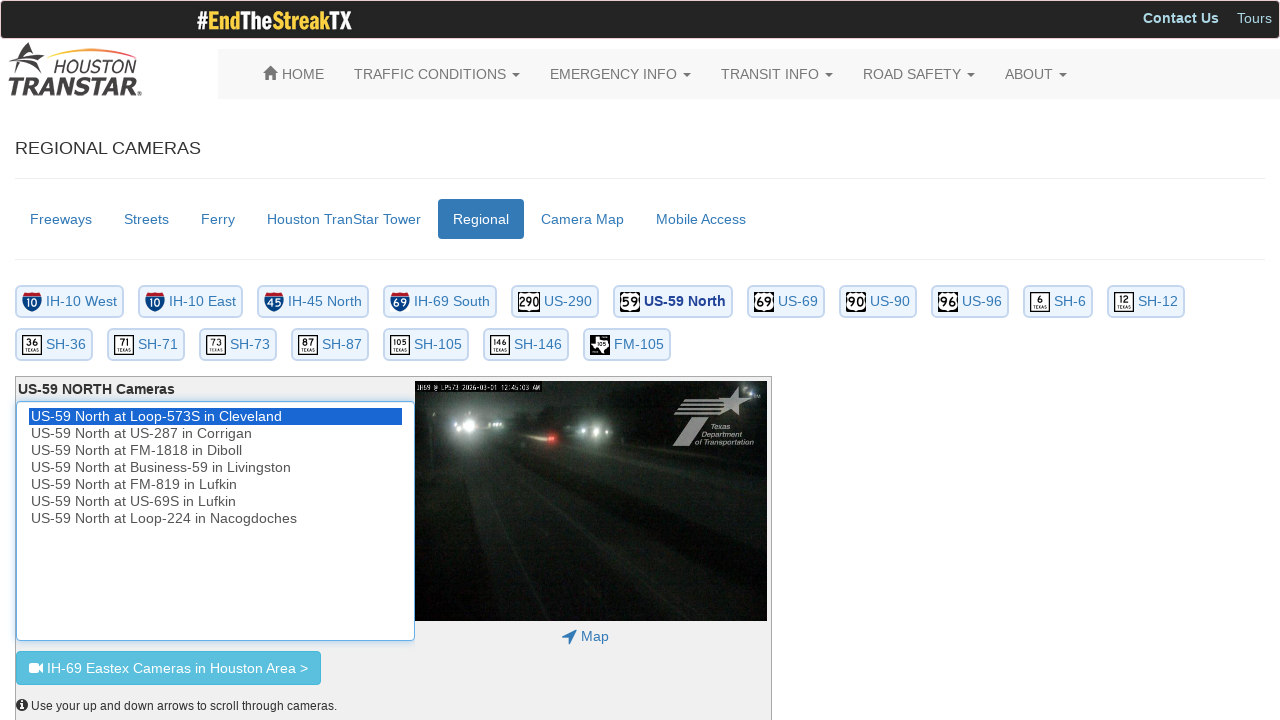

UI stabilization delay completed for highway button 6
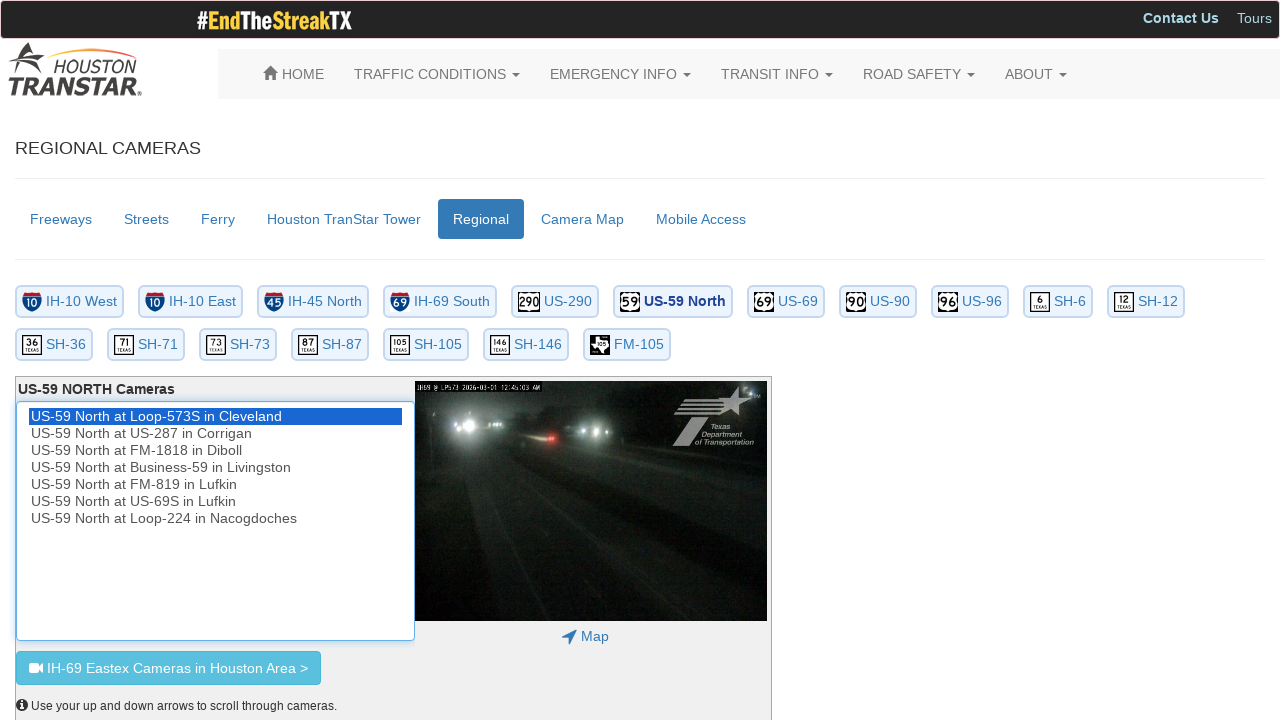

Clicked highway button 7 of 18 at (786, 301) on .roadbut.img-rounded >> nth=6
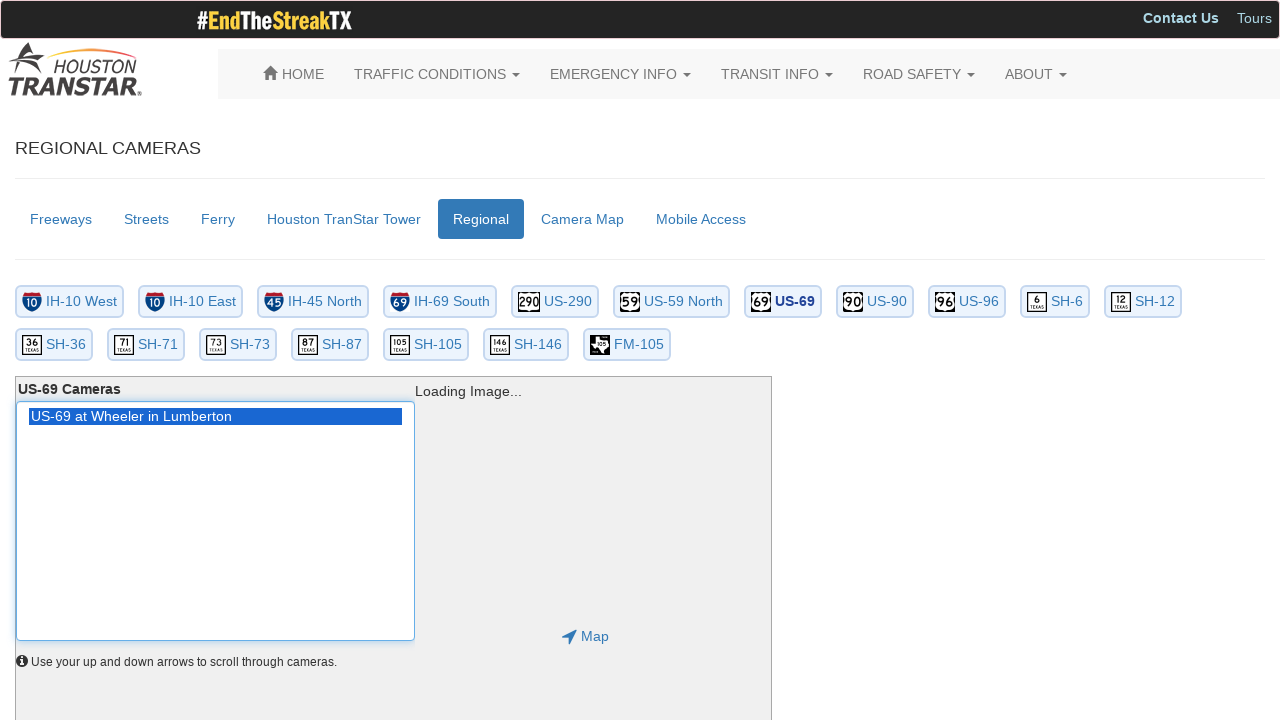

Camera options loaded for highway button 7
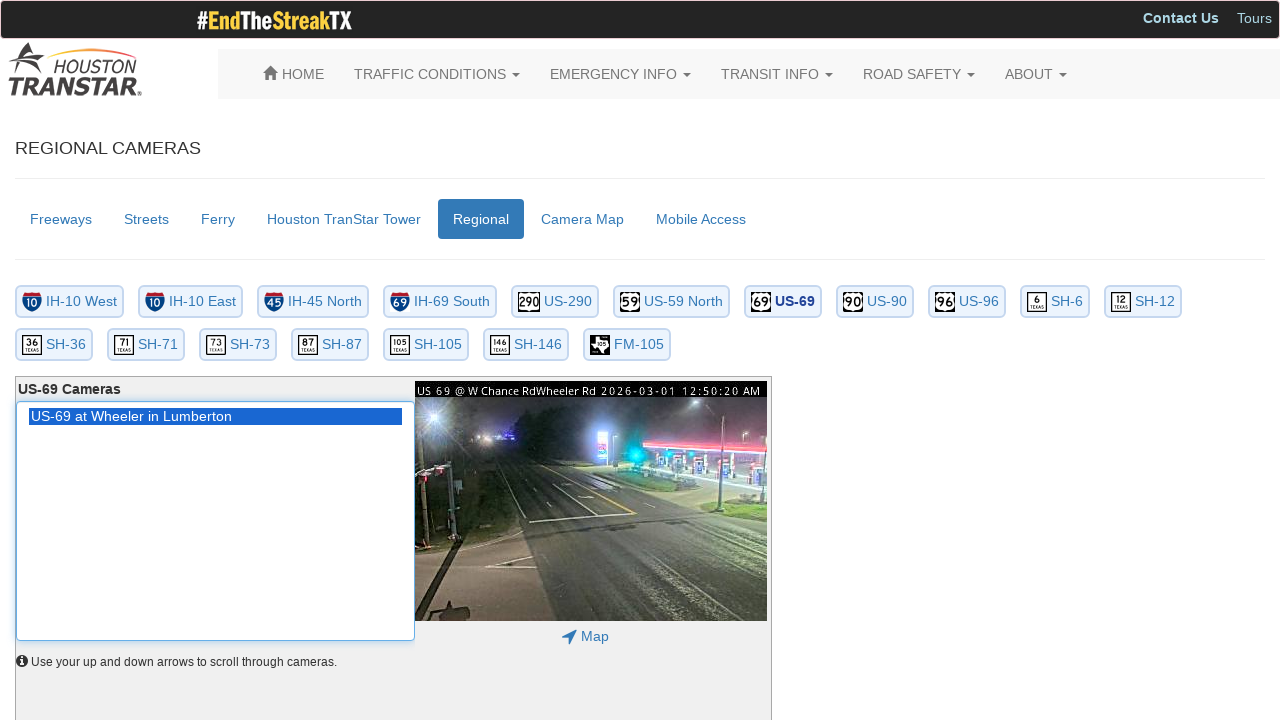

UI stabilization delay completed for highway button 7
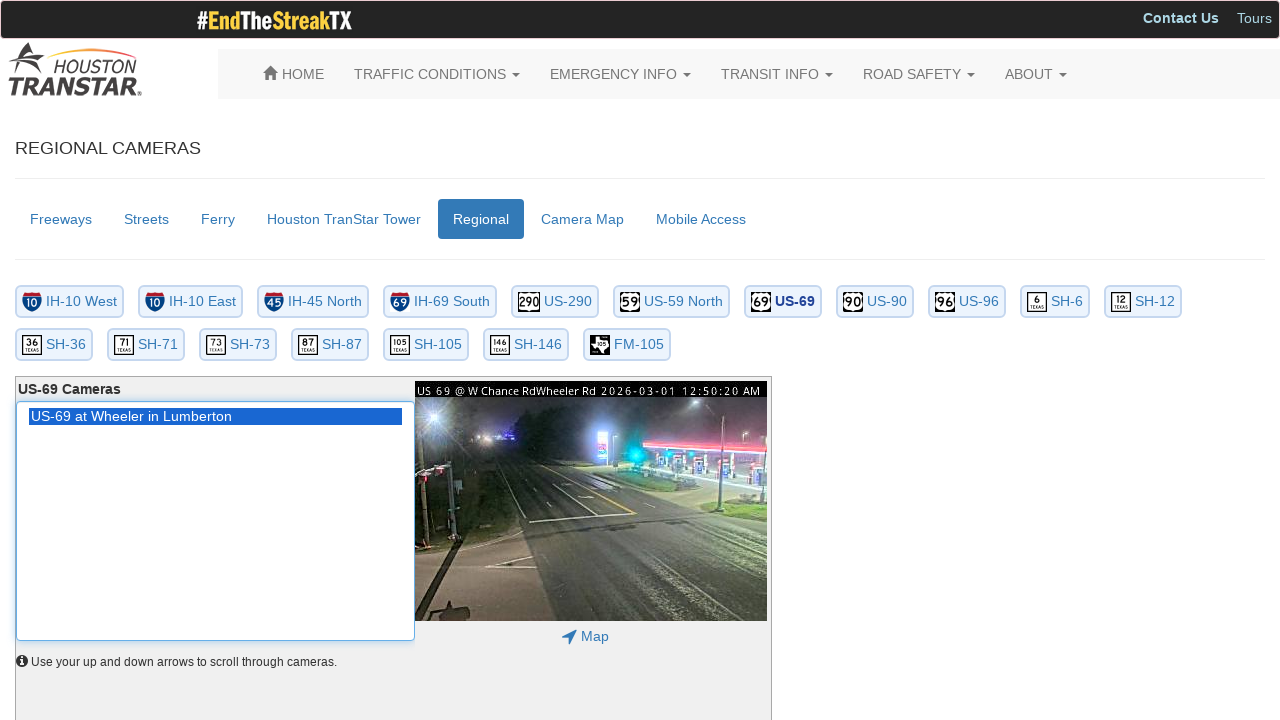

Clicked highway button 8 of 18 at (875, 301) on .roadbut.img-rounded >> nth=7
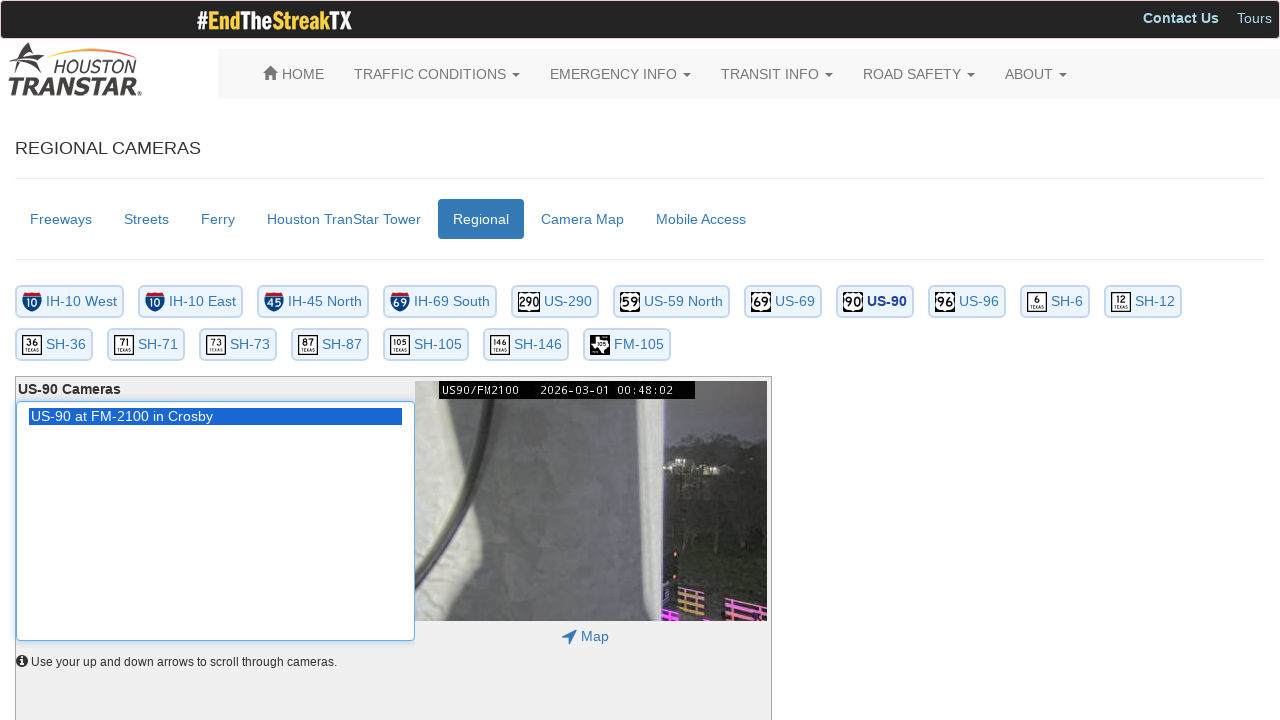

Camera options loaded for highway button 8
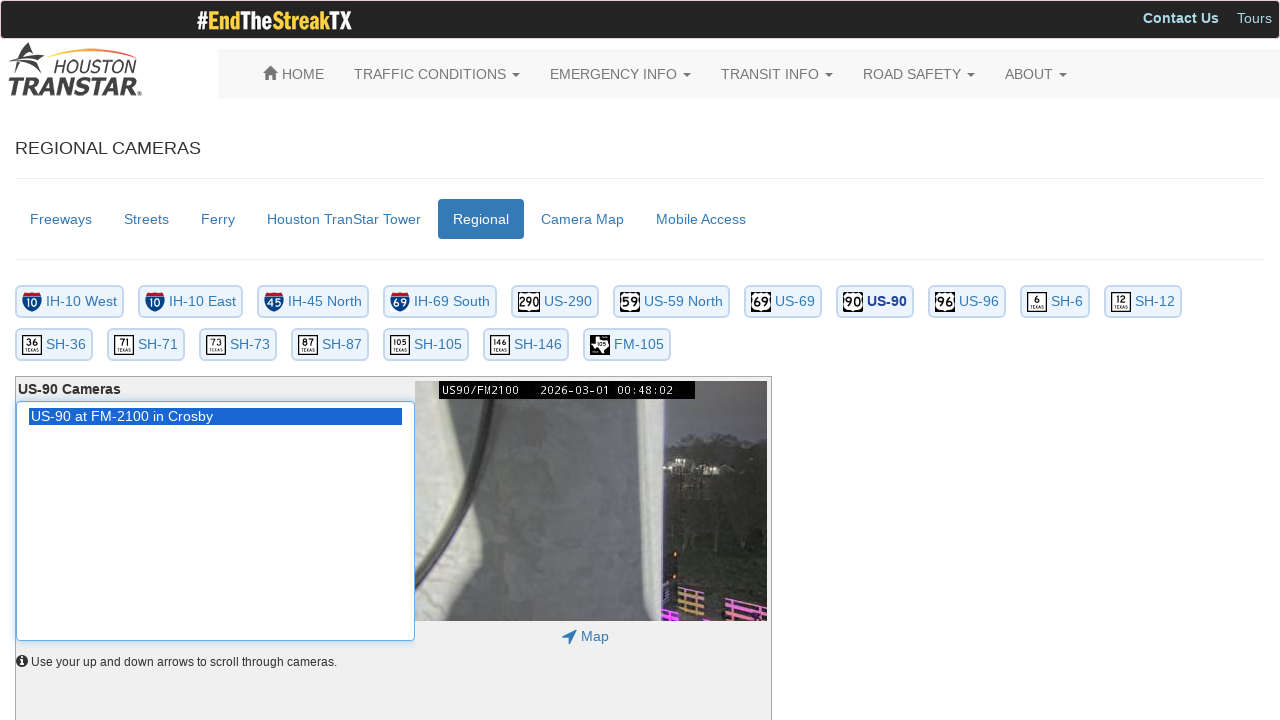

UI stabilization delay completed for highway button 8
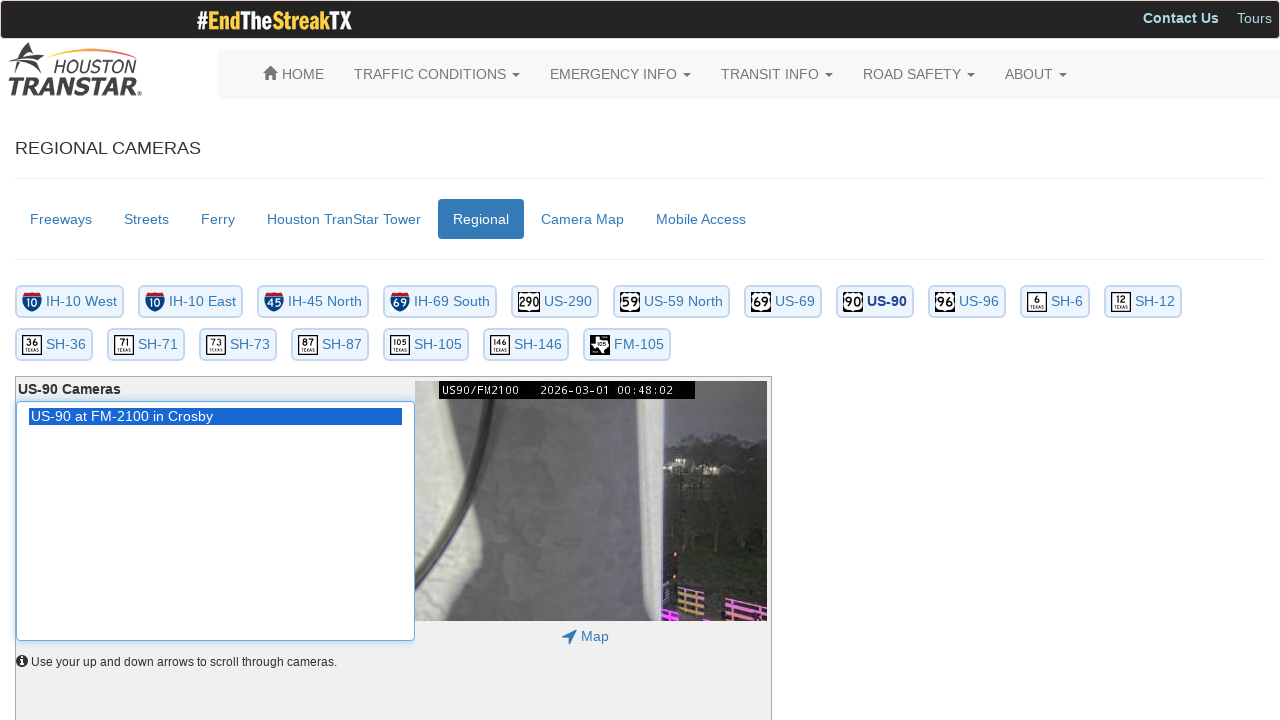

Clicked highway button 9 of 18 at (967, 301) on .roadbut.img-rounded >> nth=8
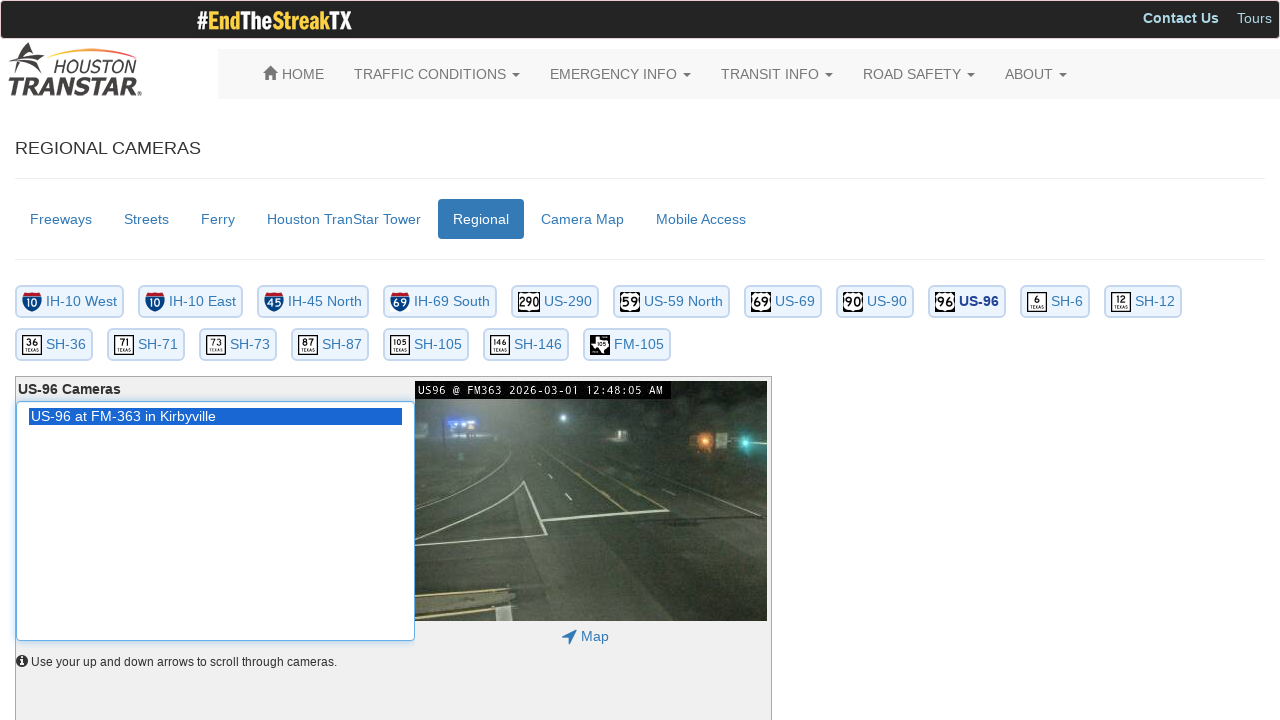

Camera options loaded for highway button 9
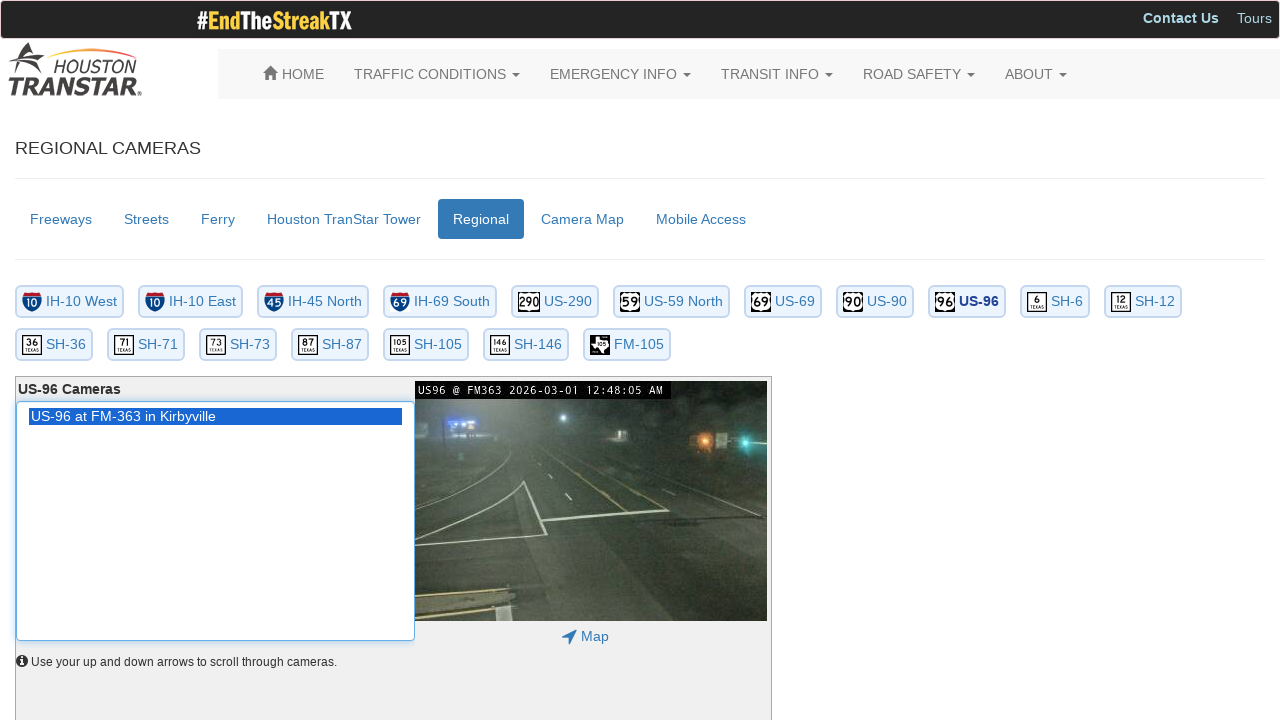

UI stabilization delay completed for highway button 9
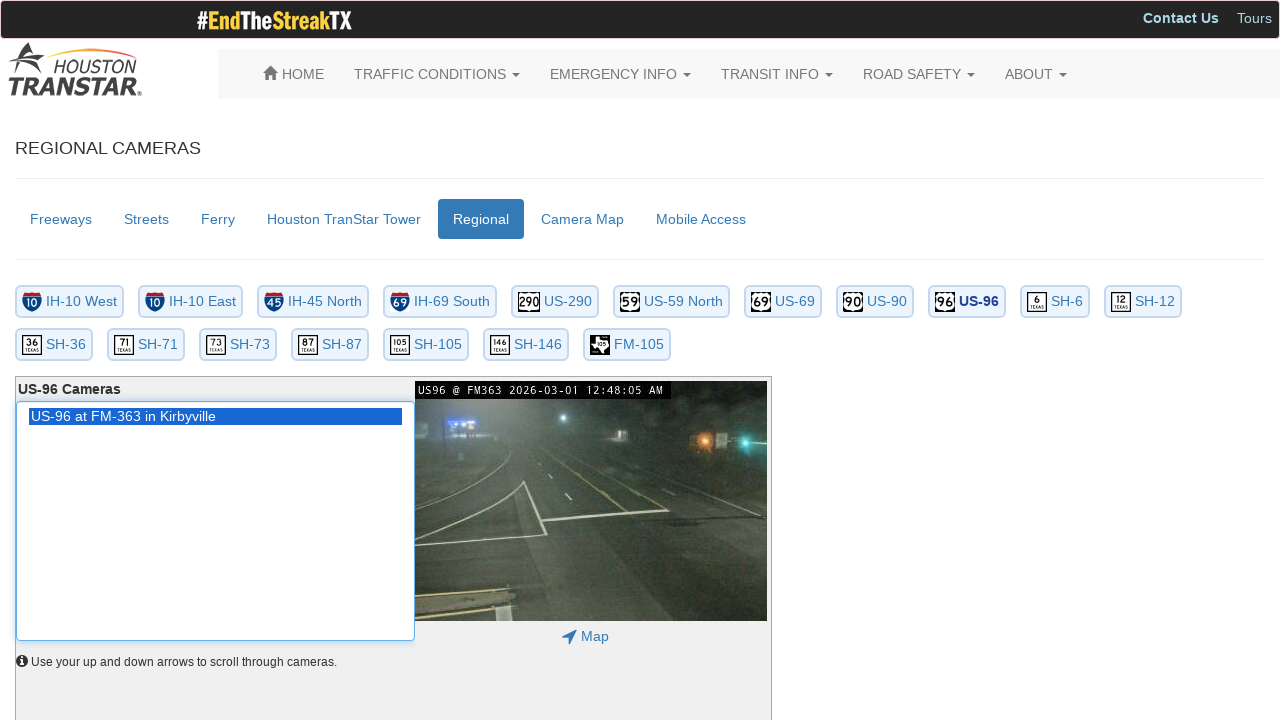

Clicked highway button 10 of 18 at (1055, 301) on .roadbut.img-rounded >> nth=9
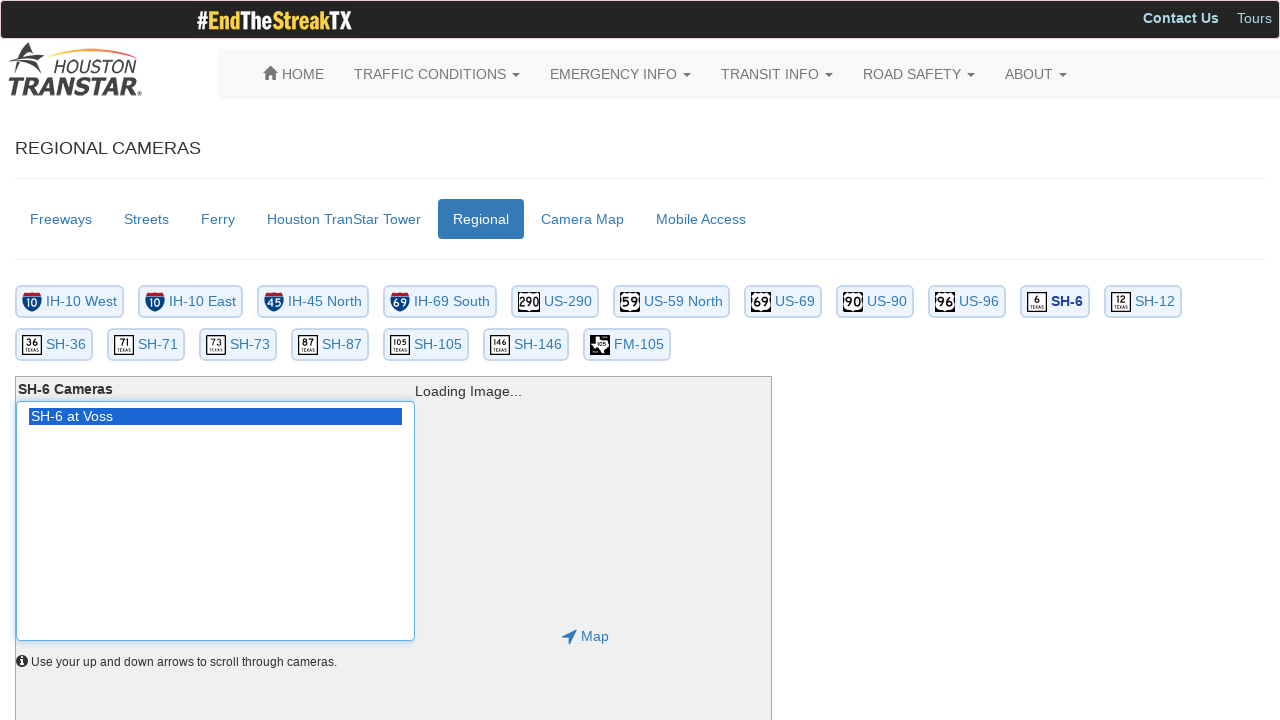

Camera options loaded for highway button 10
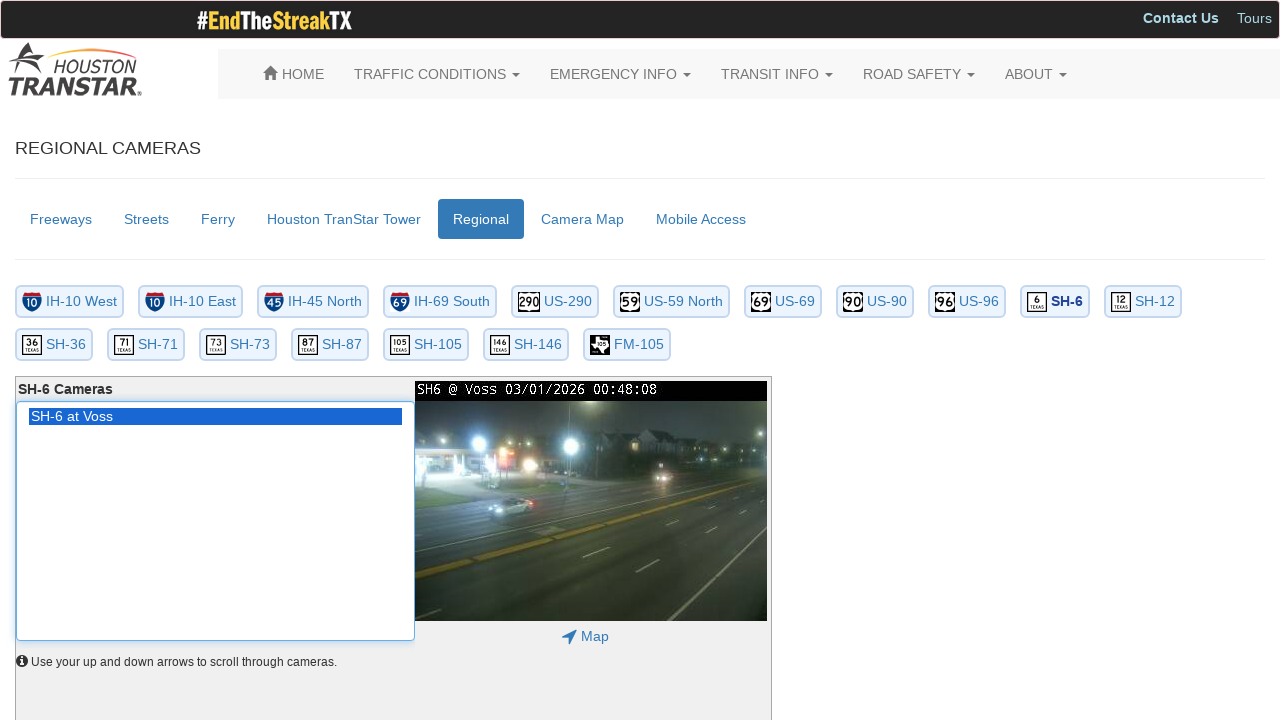

UI stabilization delay completed for highway button 10
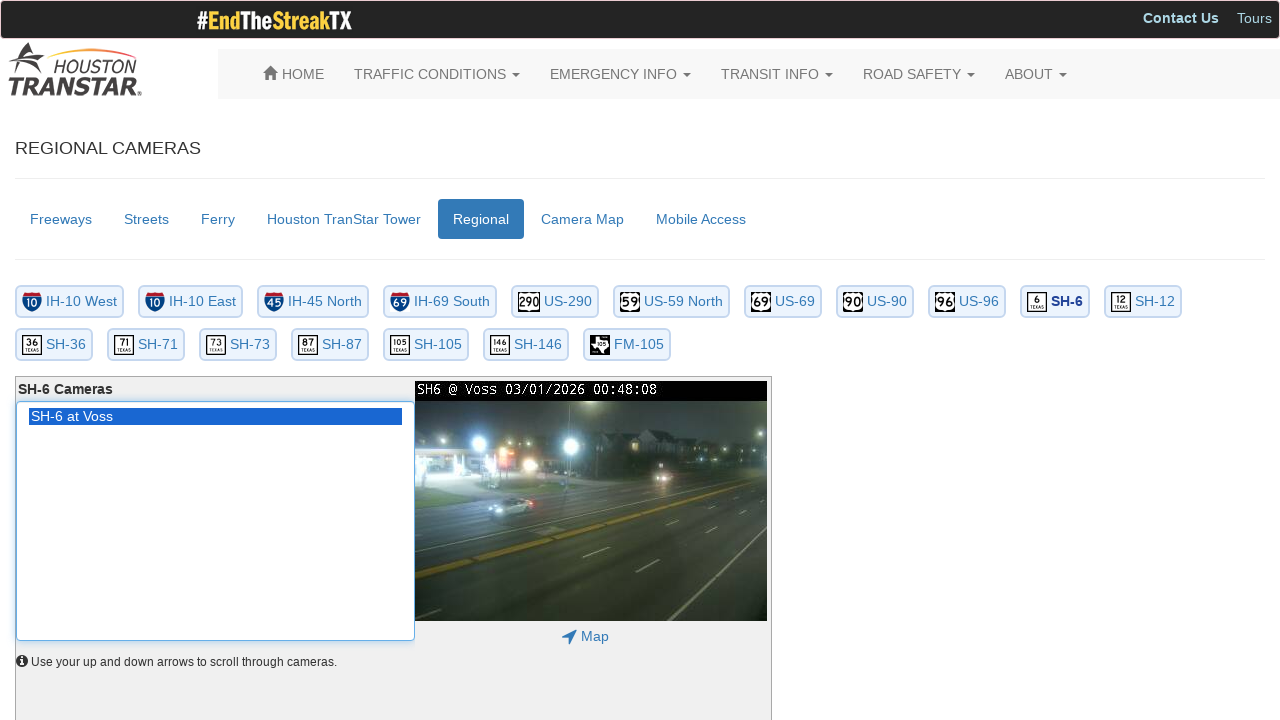

Clicked highway button 11 of 18 at (1143, 301) on .roadbut.img-rounded >> nth=10
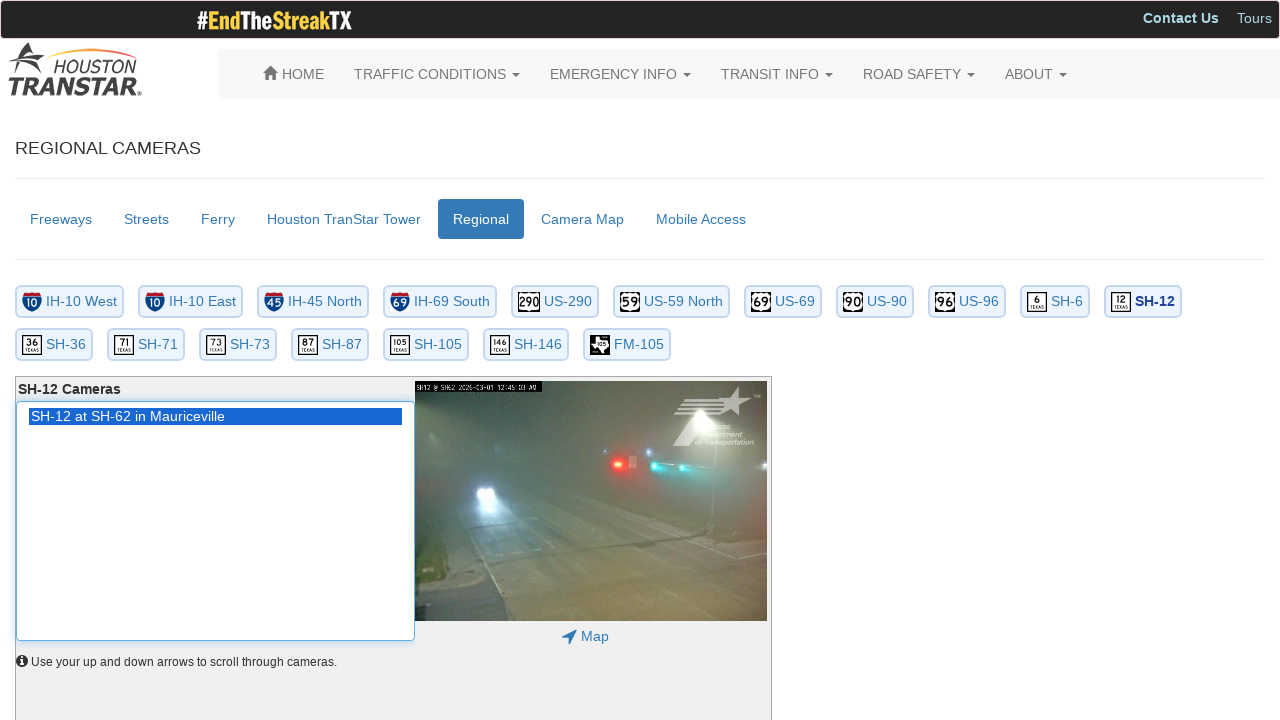

Camera options loaded for highway button 11
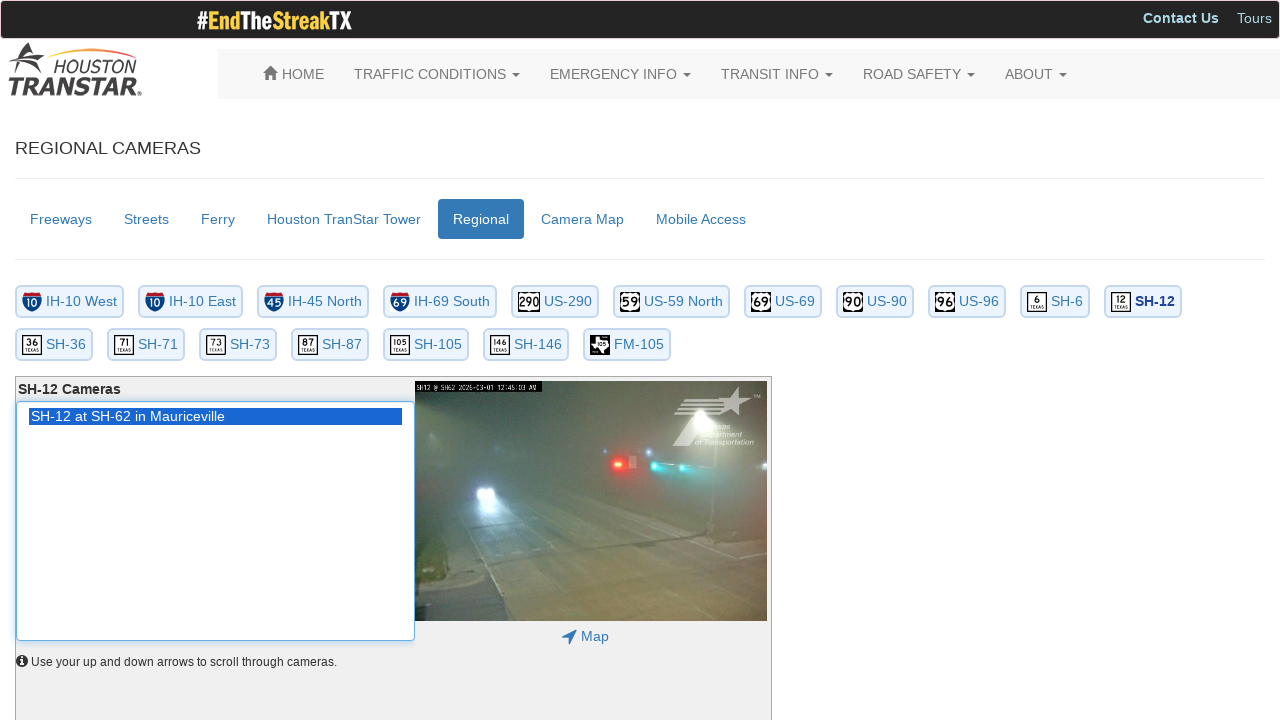

UI stabilization delay completed for highway button 11
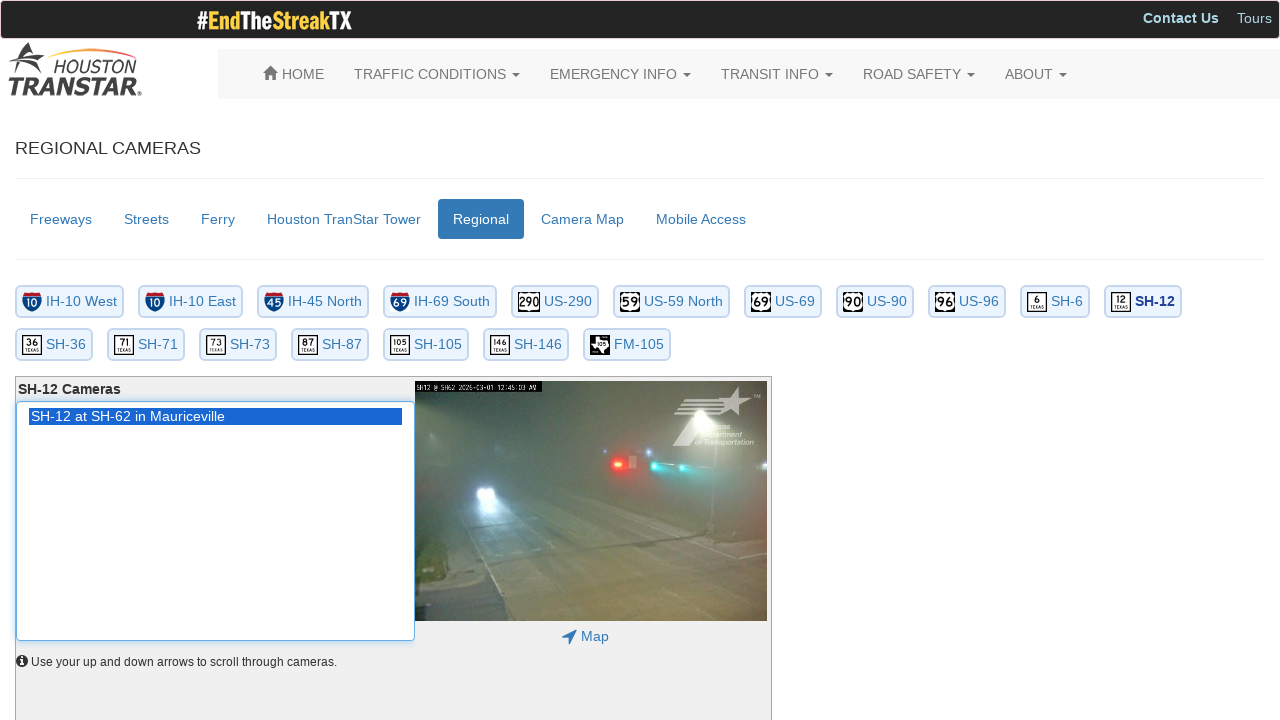

Clicked highway button 12 of 18 at (54, 345) on .roadbut.img-rounded >> nth=11
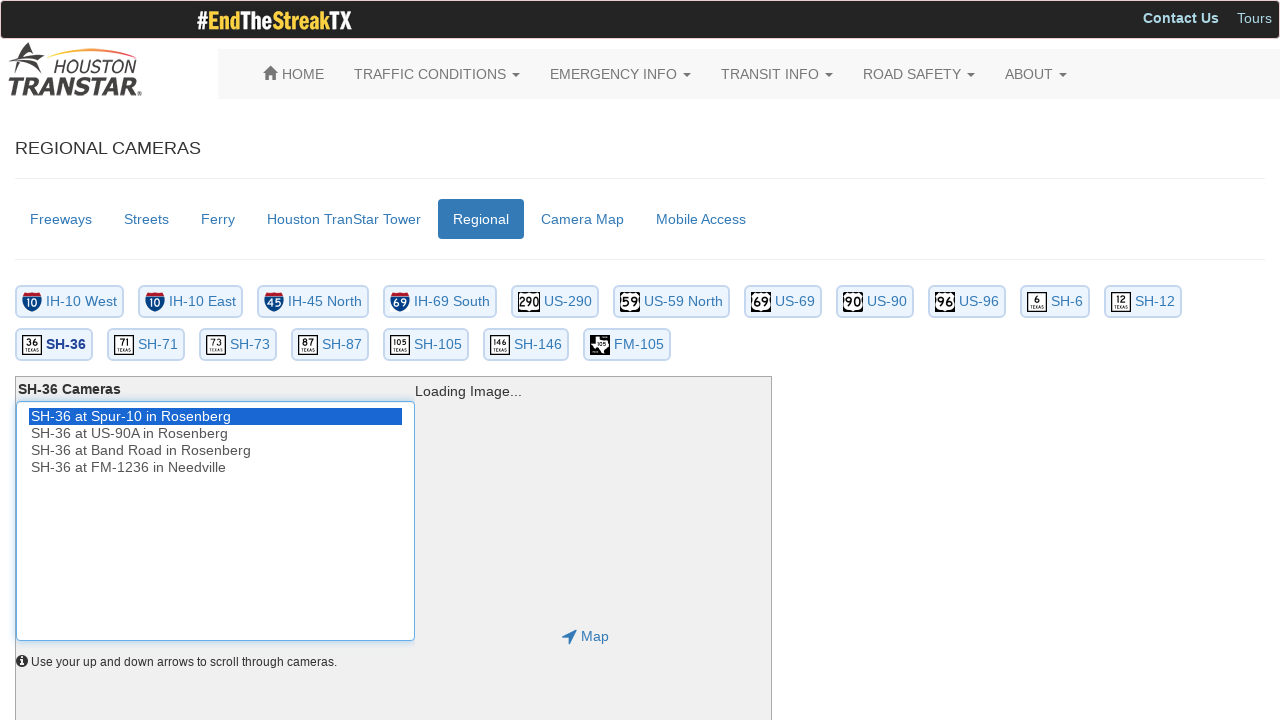

Camera options loaded for highway button 12
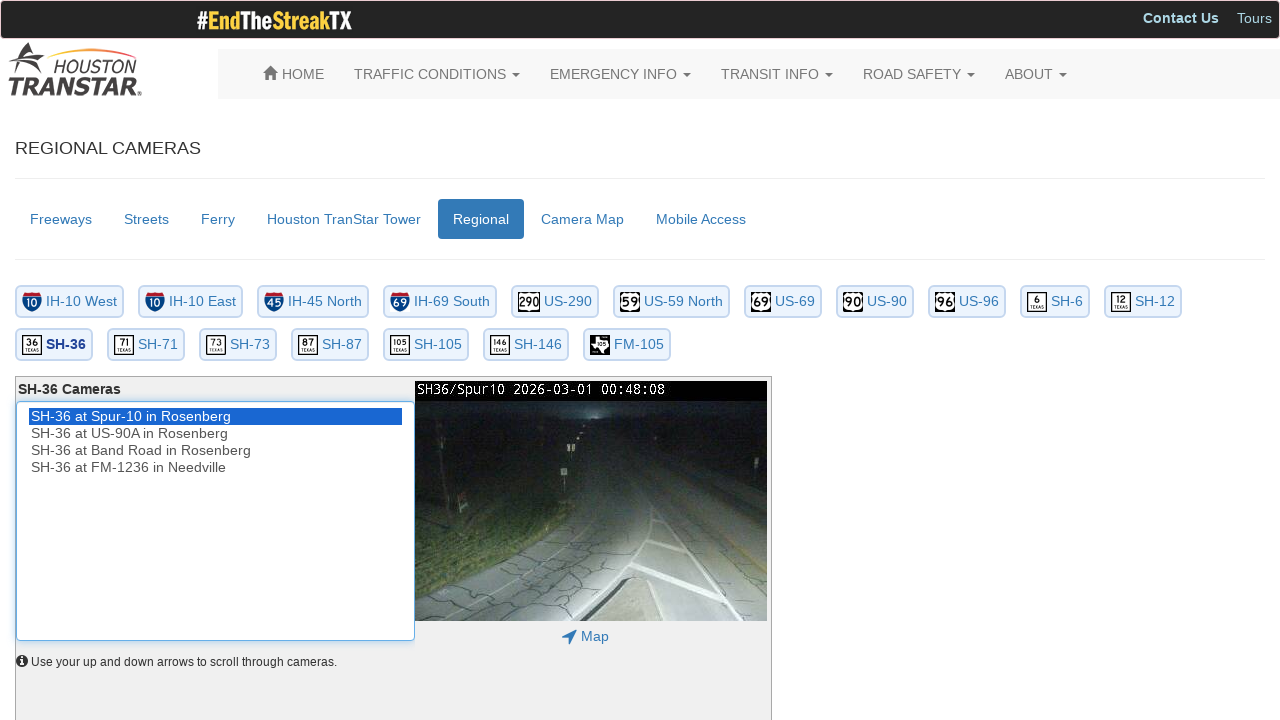

UI stabilization delay completed for highway button 12
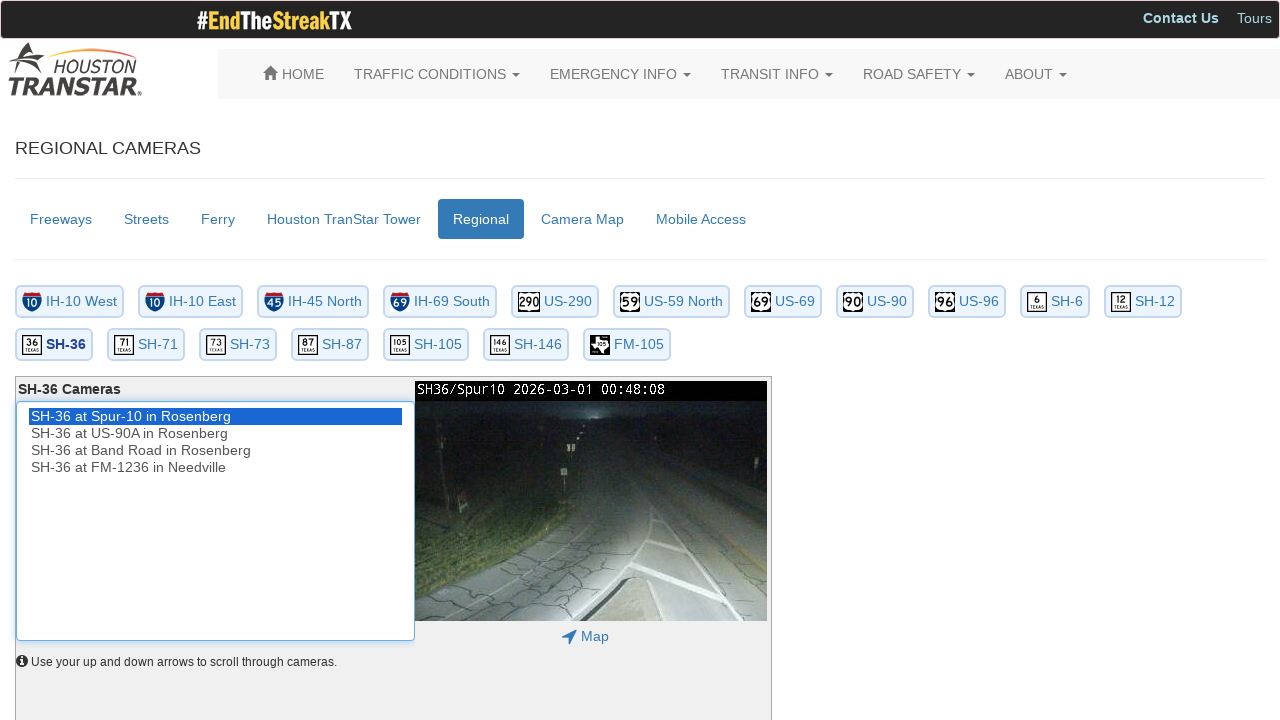

Clicked highway button 13 of 18 at (146, 345) on .roadbut.img-rounded >> nth=12
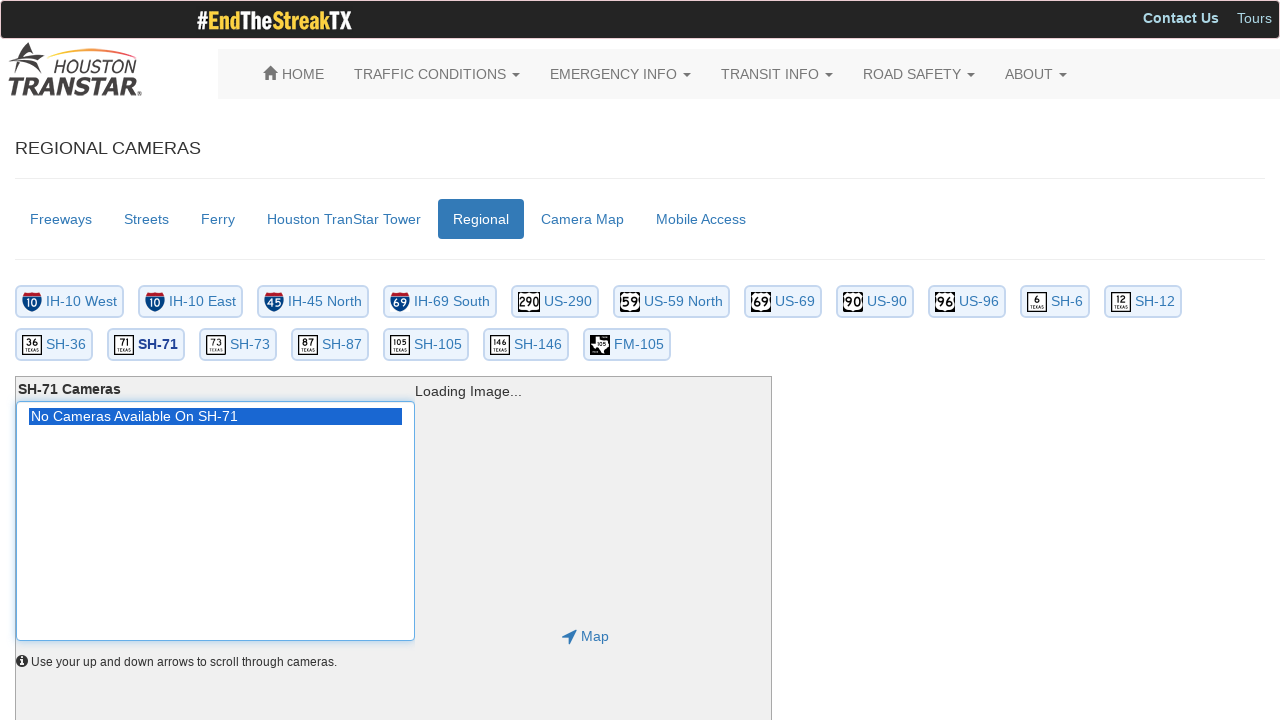

Camera options loaded for highway button 13
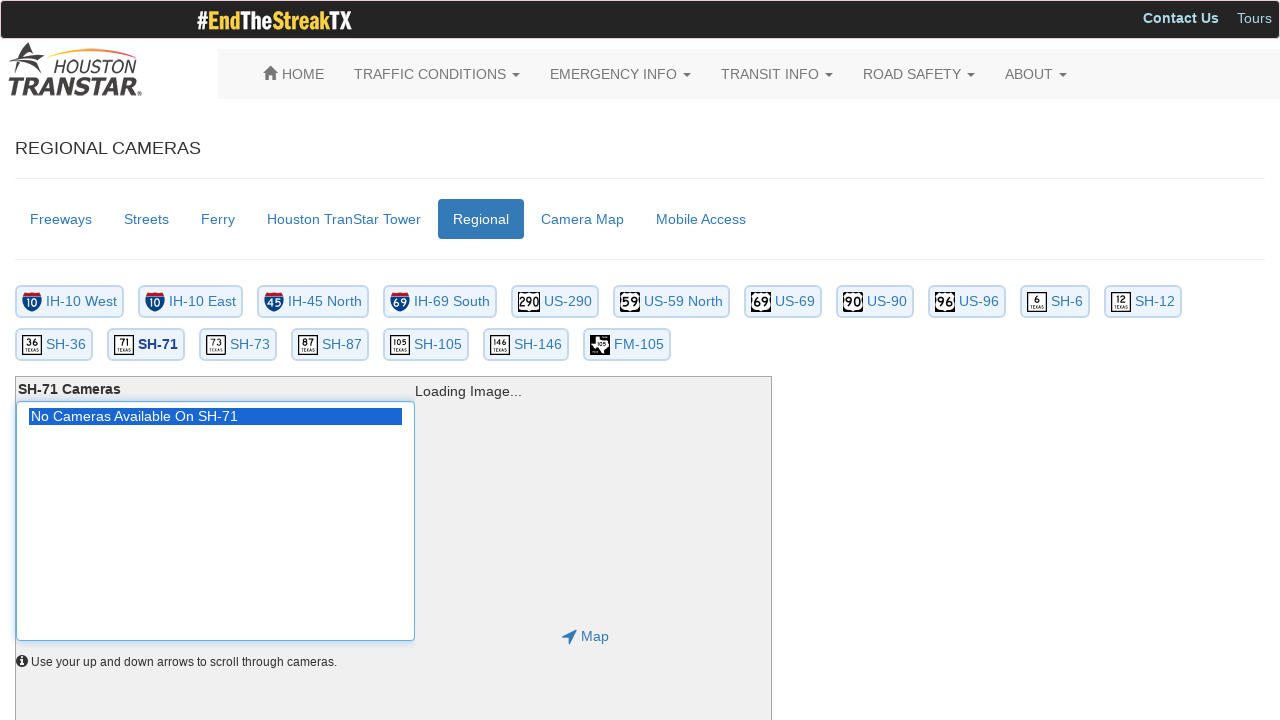

UI stabilization delay completed for highway button 13
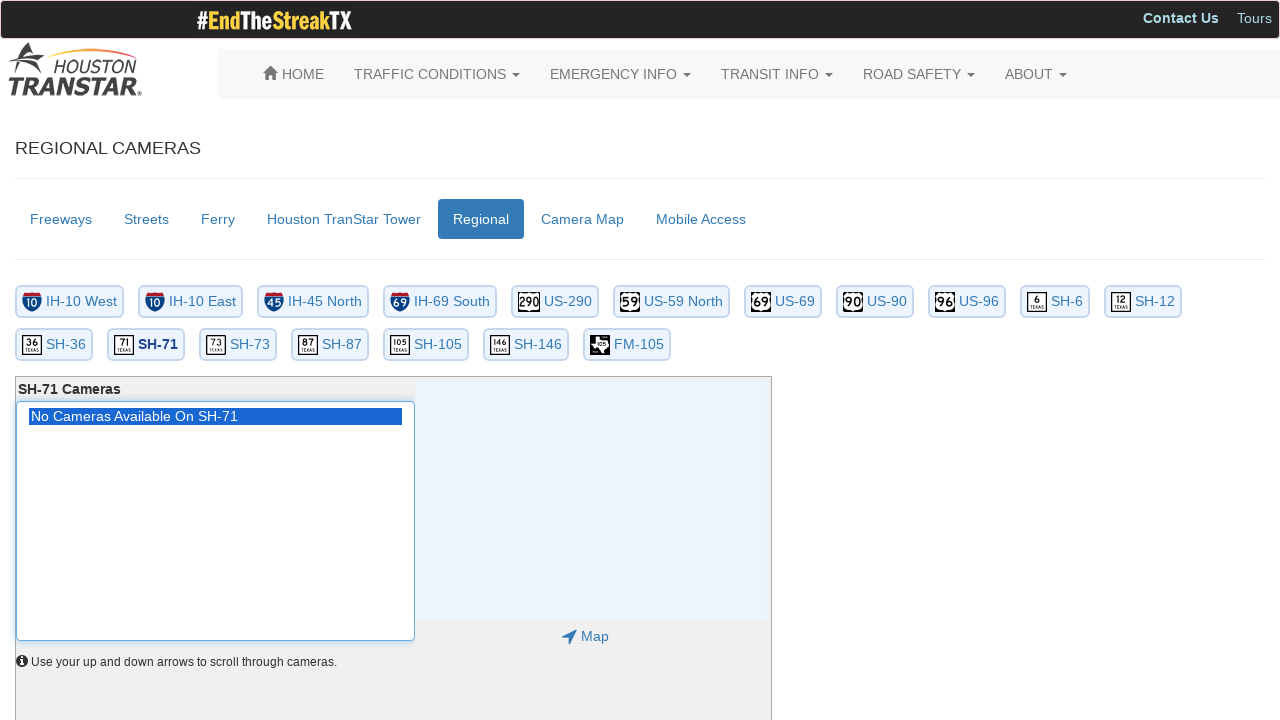

Clicked highway button 14 of 18 at (238, 345) on .roadbut.img-rounded >> nth=13
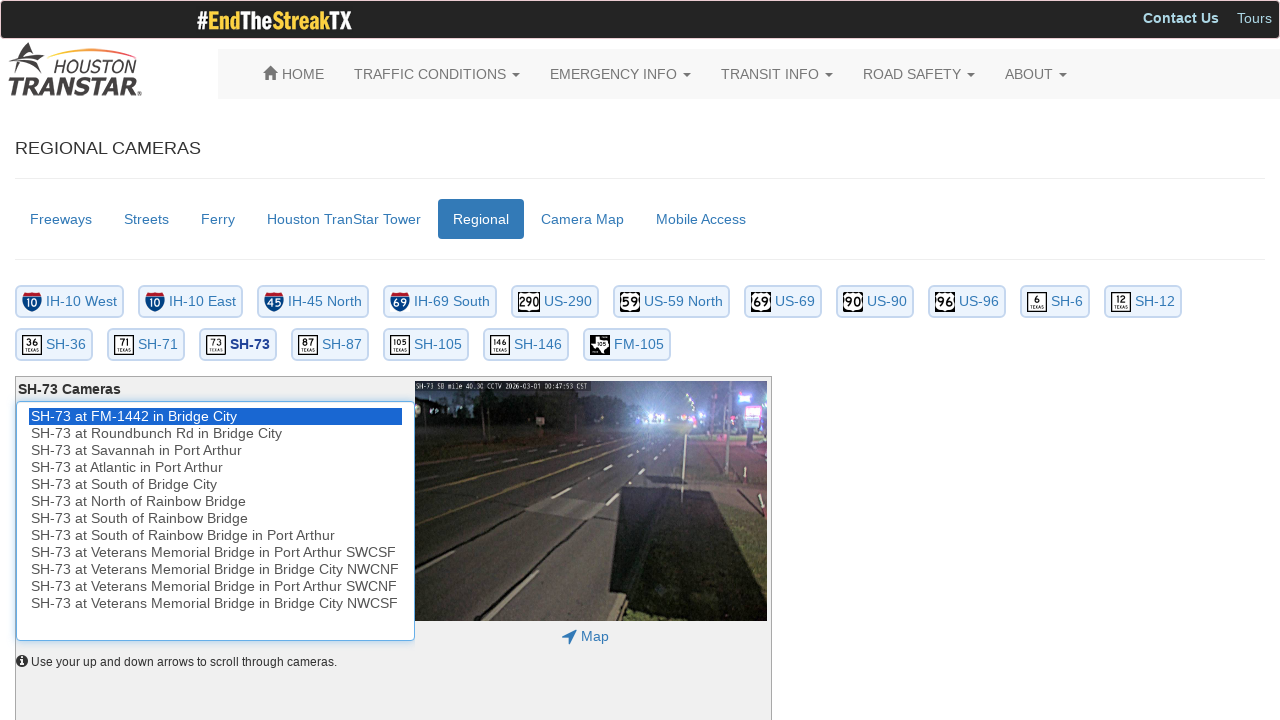

Camera options loaded for highway button 14
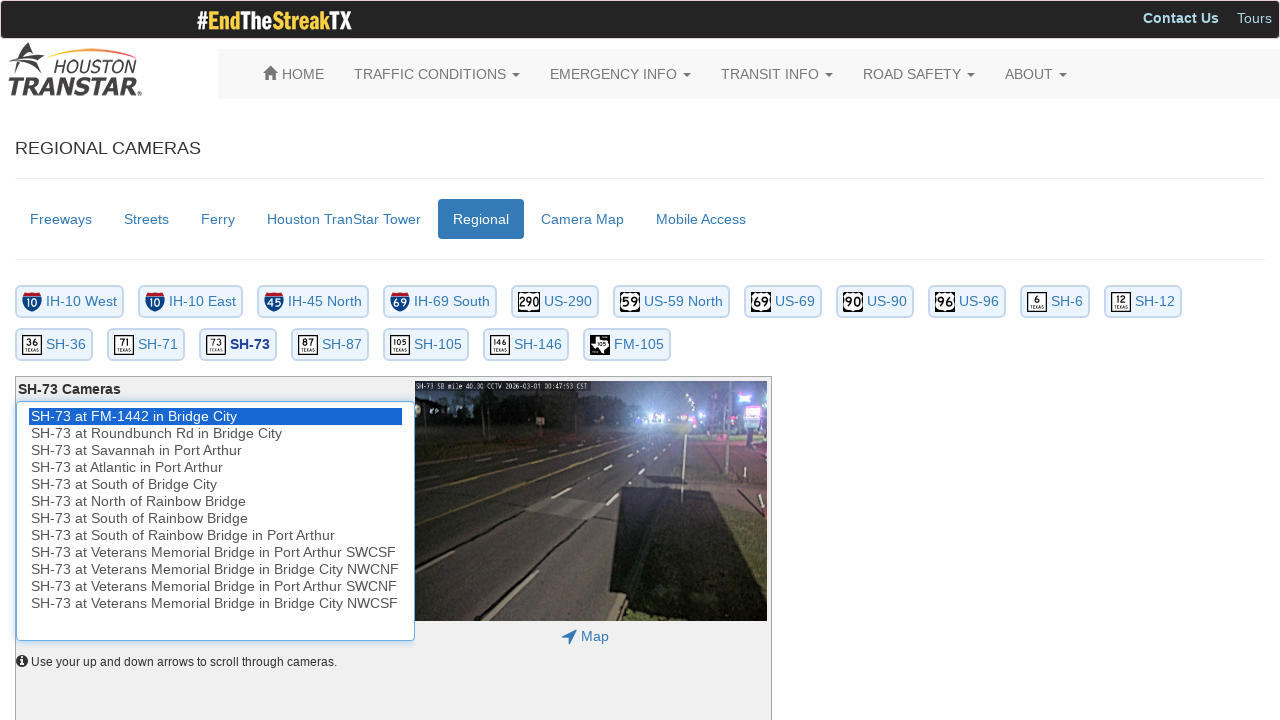

UI stabilization delay completed for highway button 14
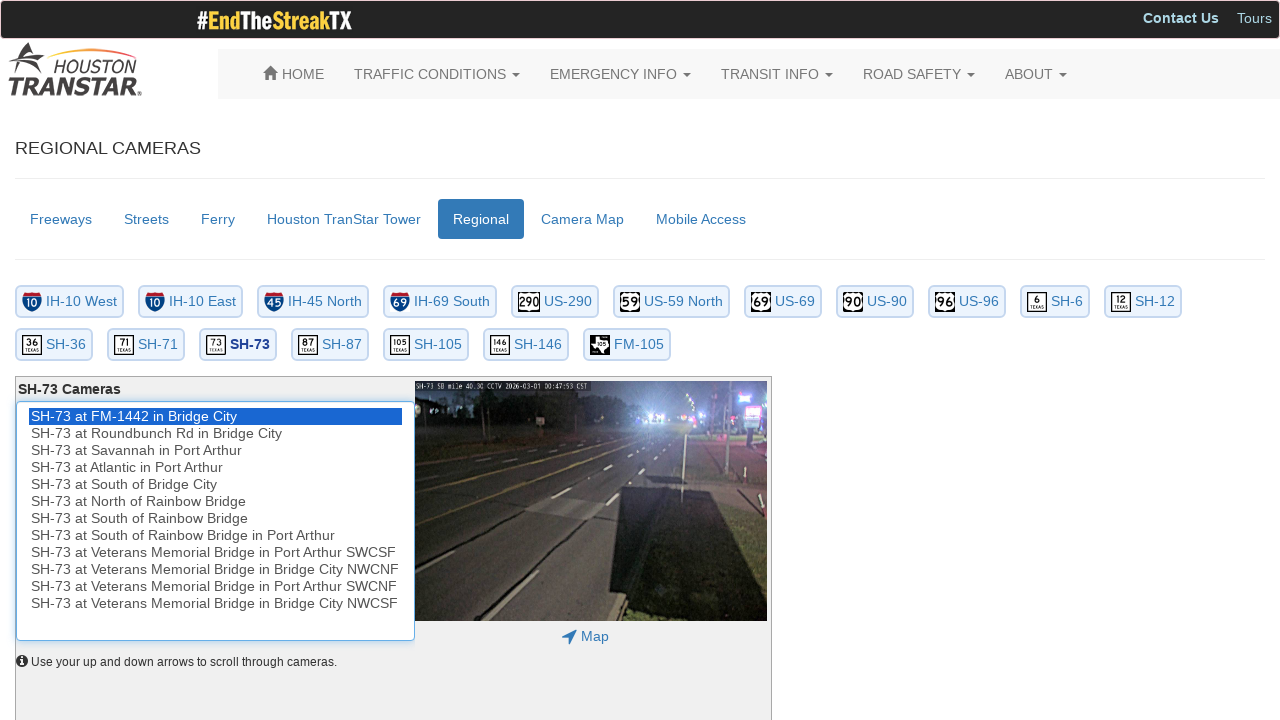

Clicked highway button 15 of 18 at (330, 345) on .roadbut.img-rounded >> nth=14
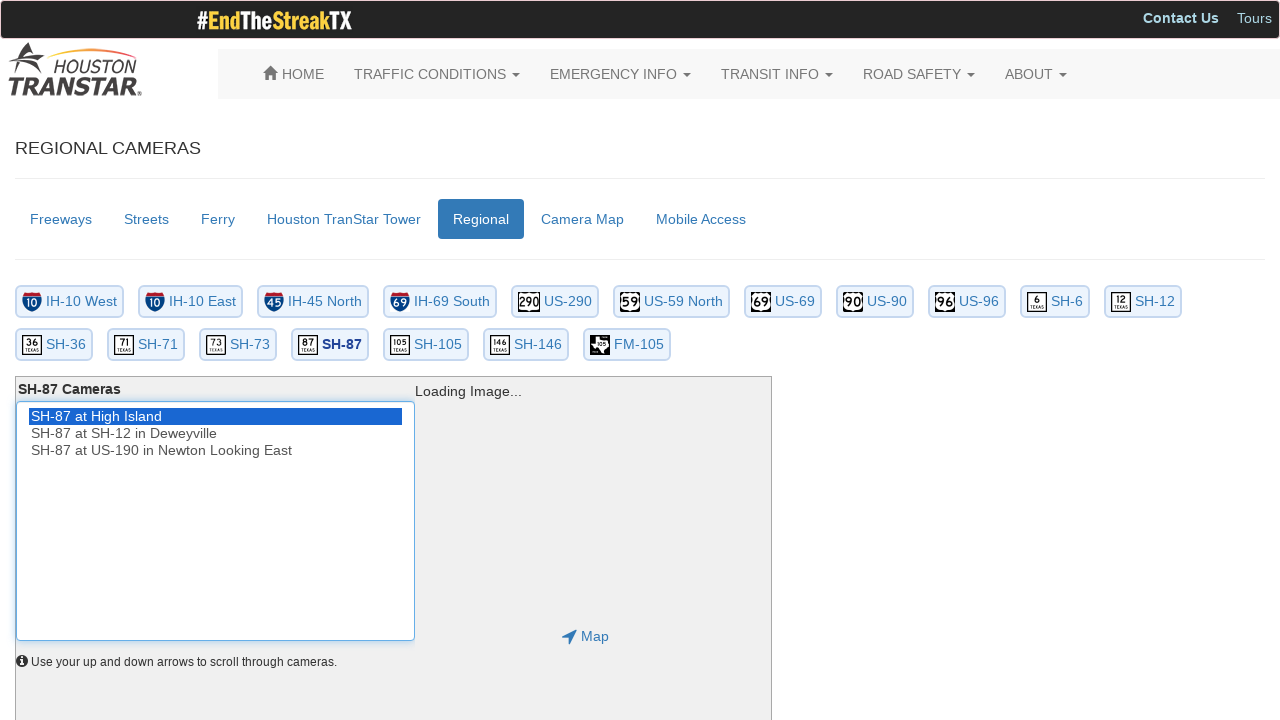

Camera options loaded for highway button 15
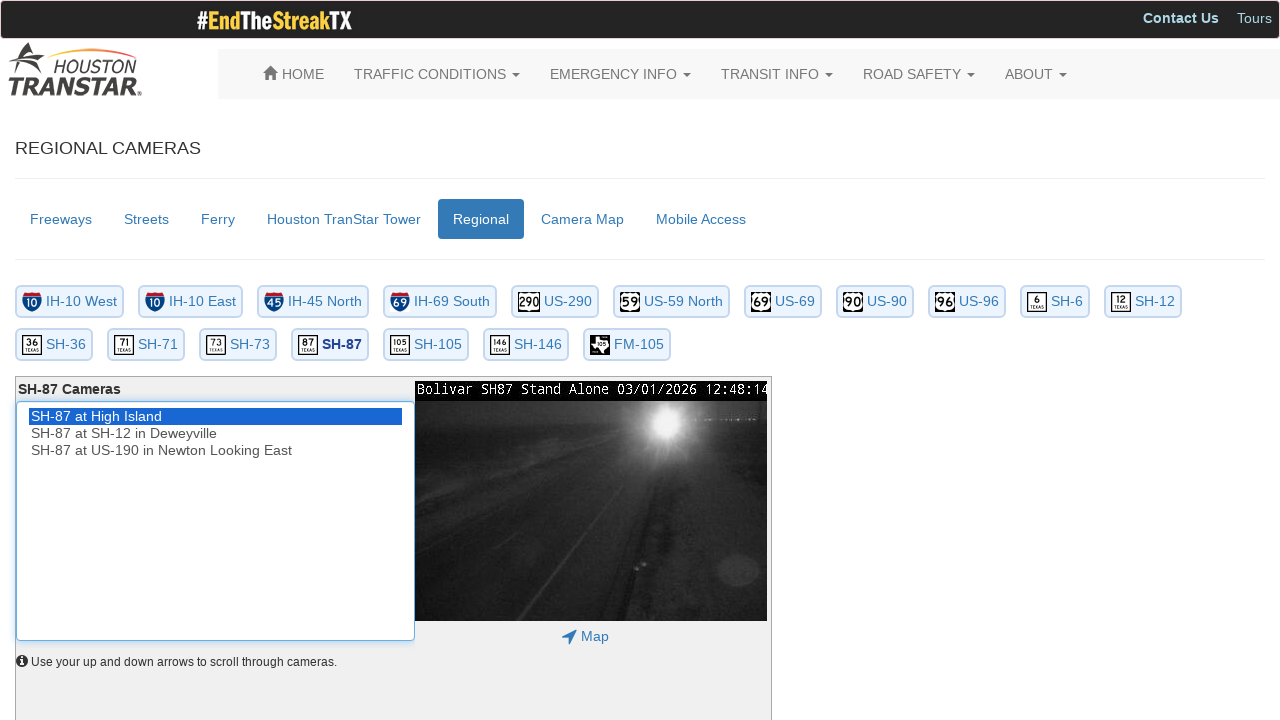

UI stabilization delay completed for highway button 15
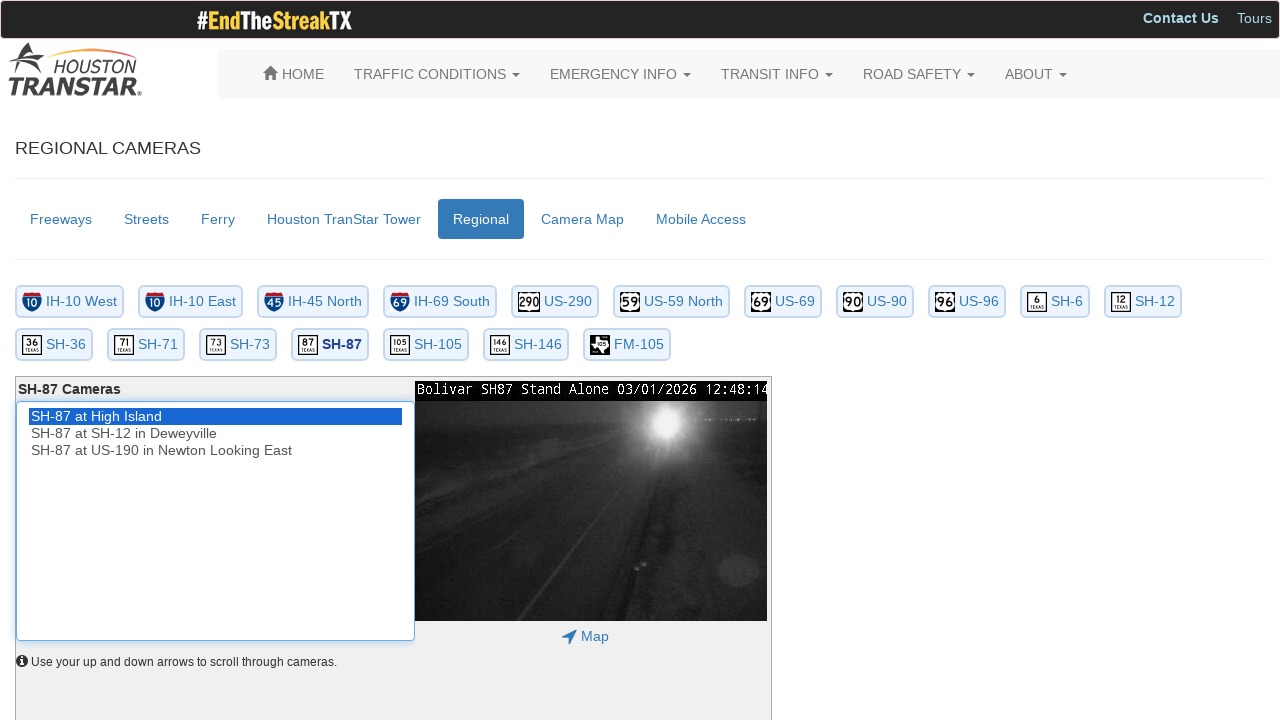

Clicked highway button 16 of 18 at (426, 345) on .roadbut.img-rounded >> nth=15
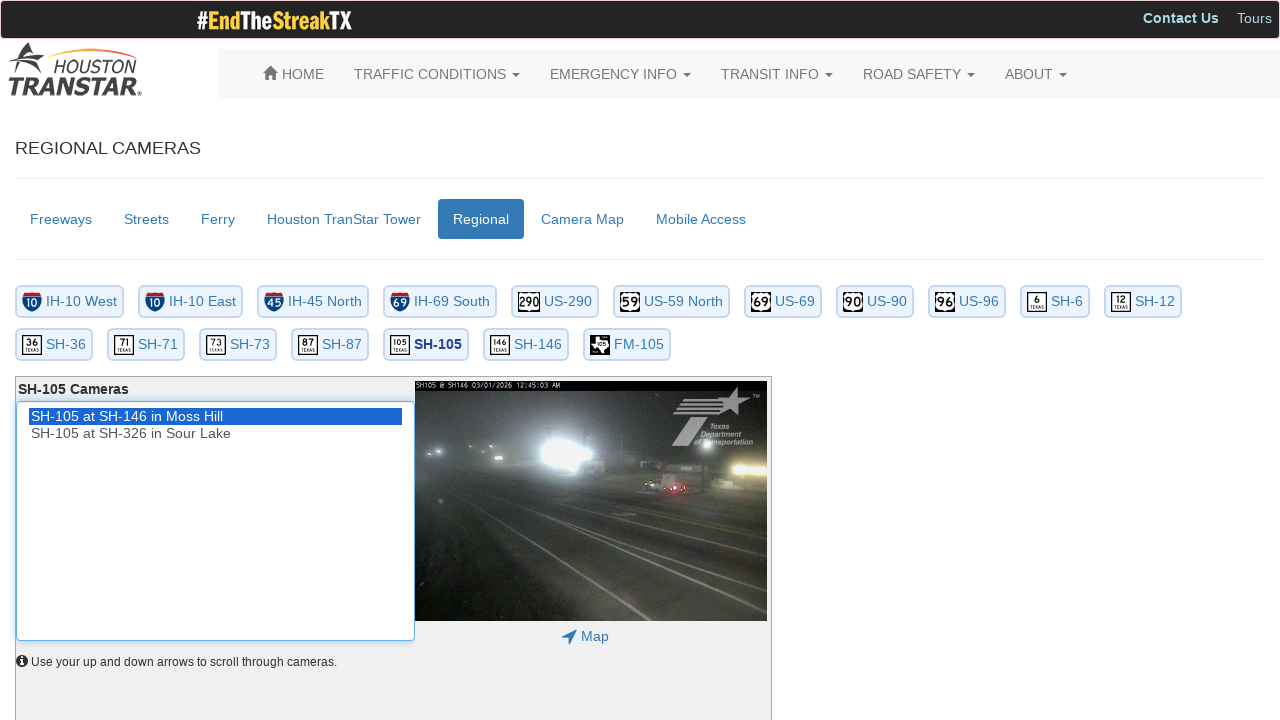

Camera options loaded for highway button 16
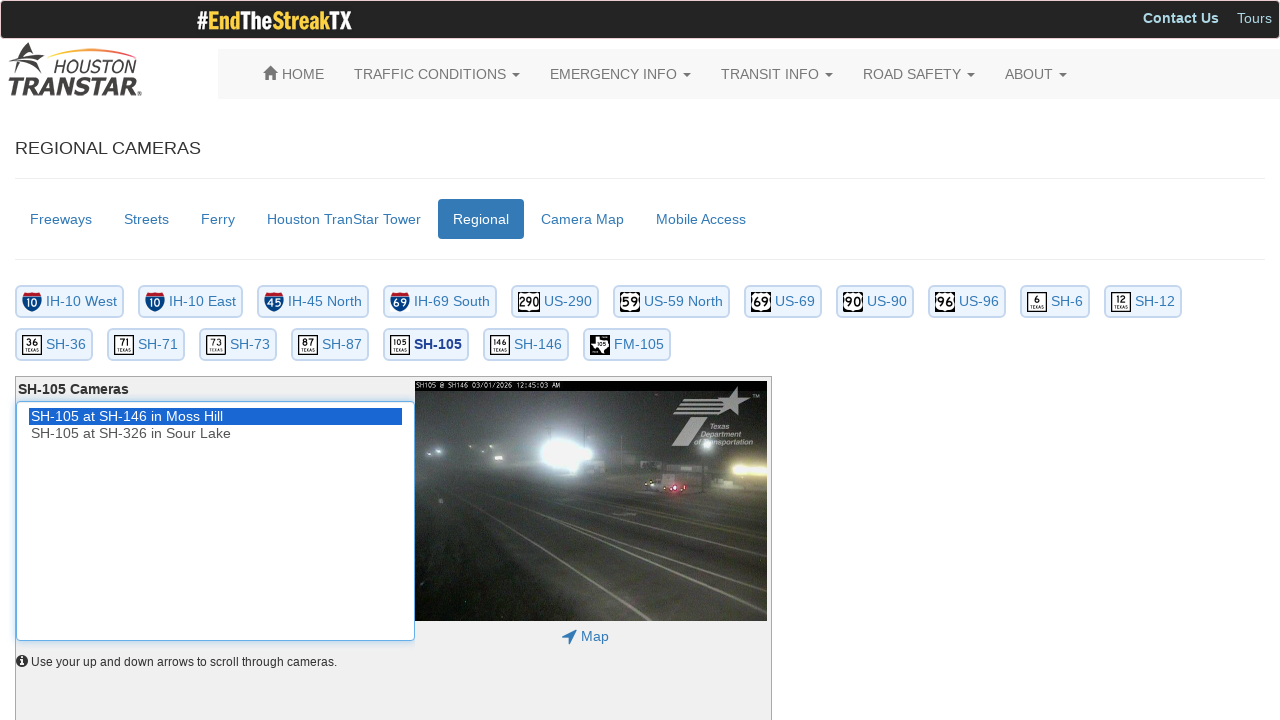

UI stabilization delay completed for highway button 16
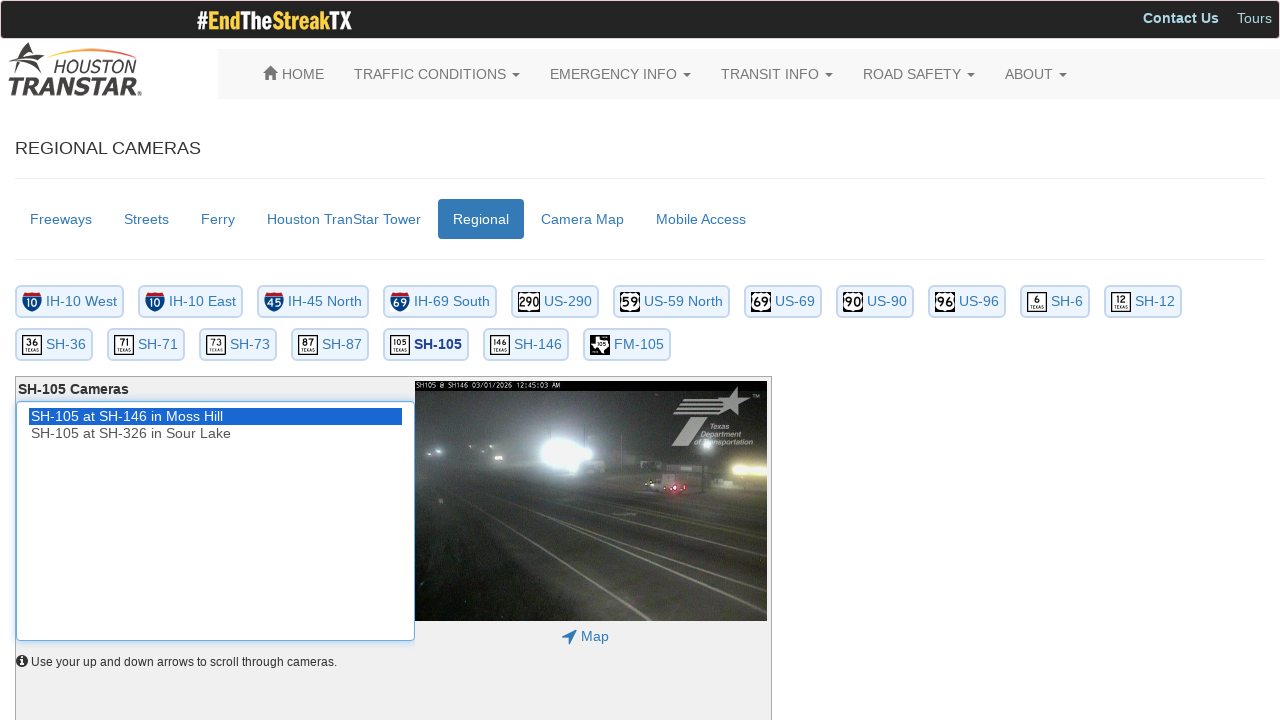

Clicked highway button 17 of 18 at (526, 345) on .roadbut.img-rounded >> nth=16
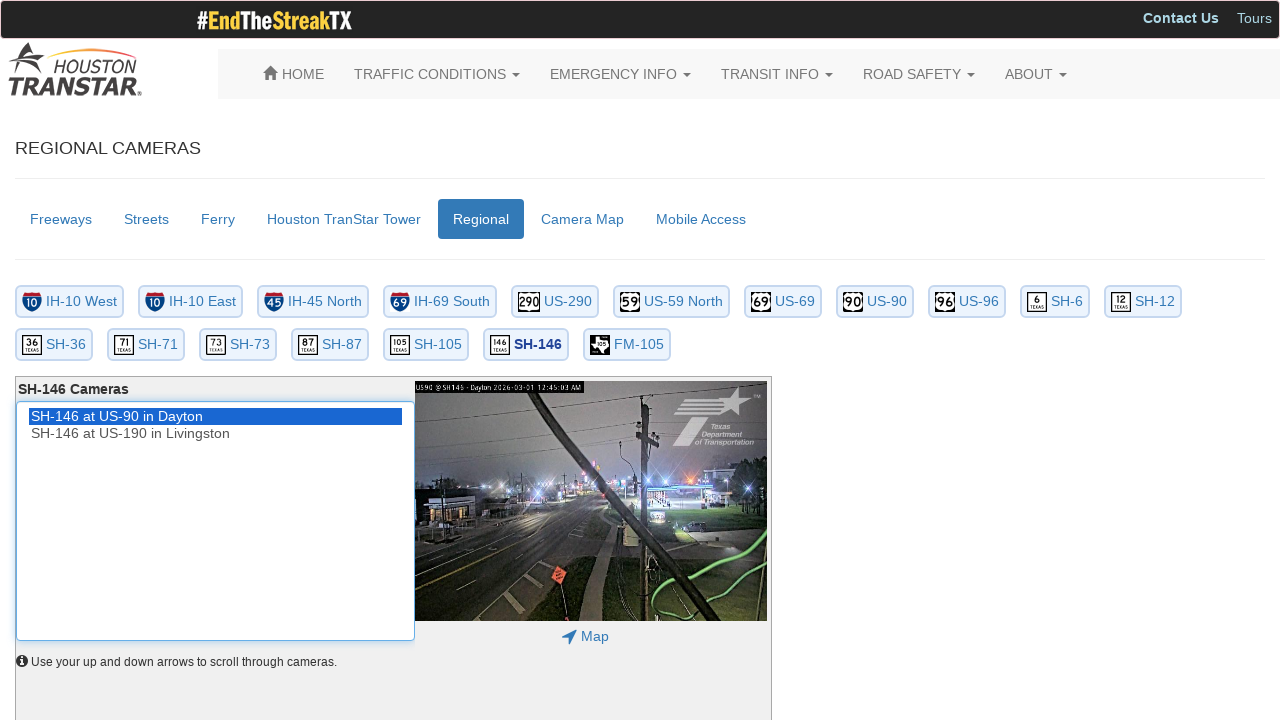

Camera options loaded for highway button 17
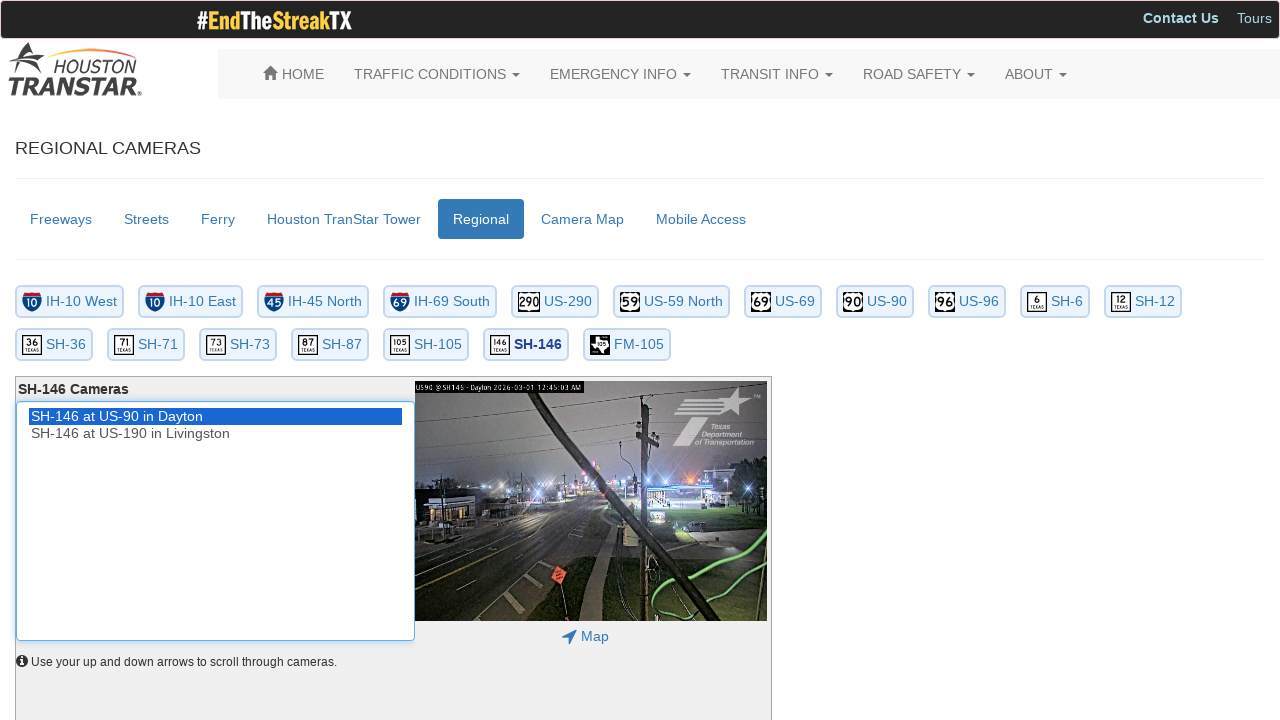

UI stabilization delay completed for highway button 17
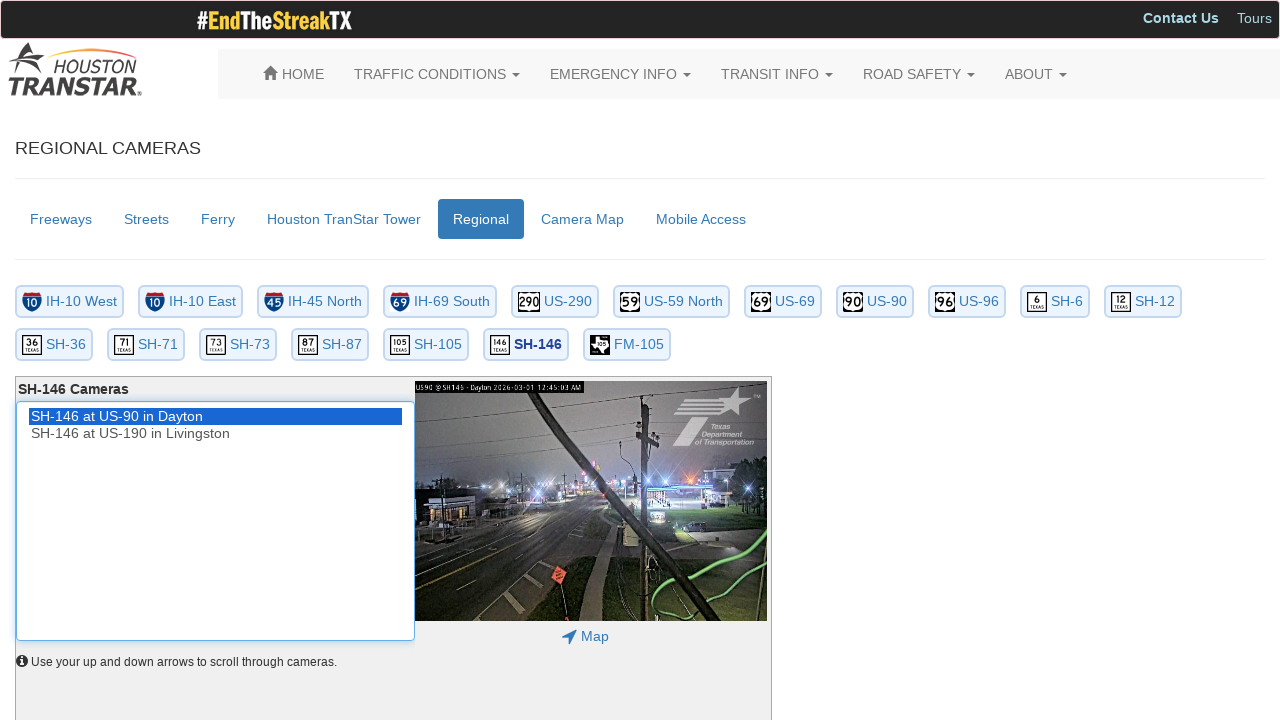

Clicked highway button 18 of 18 at (627, 345) on .roadbut.img-rounded >> nth=17
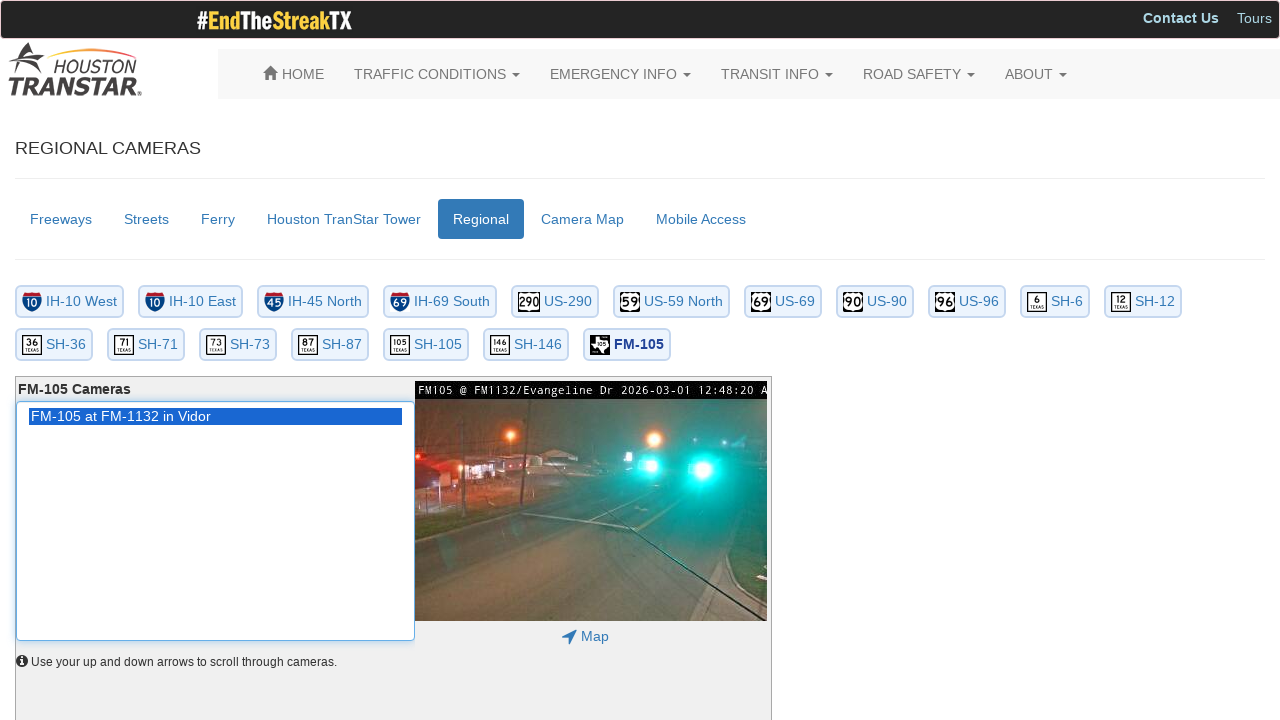

Camera options loaded for highway button 18
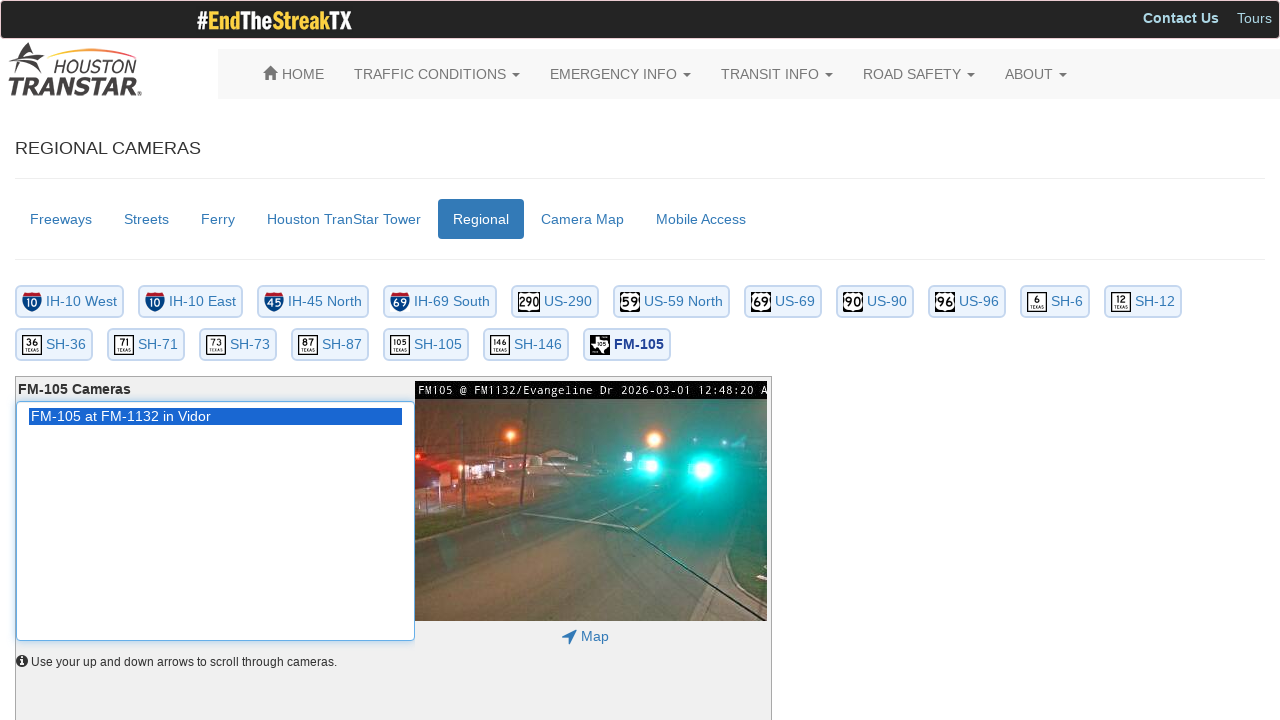

UI stabilization delay completed for highway button 18
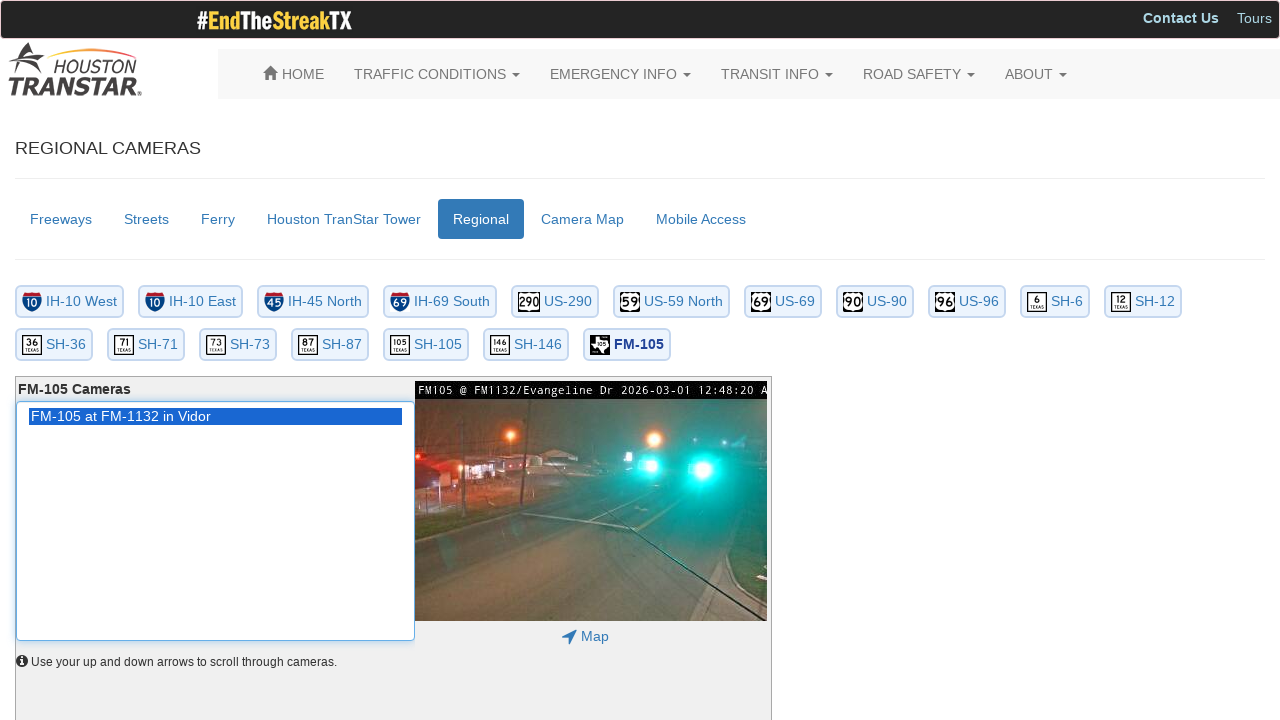

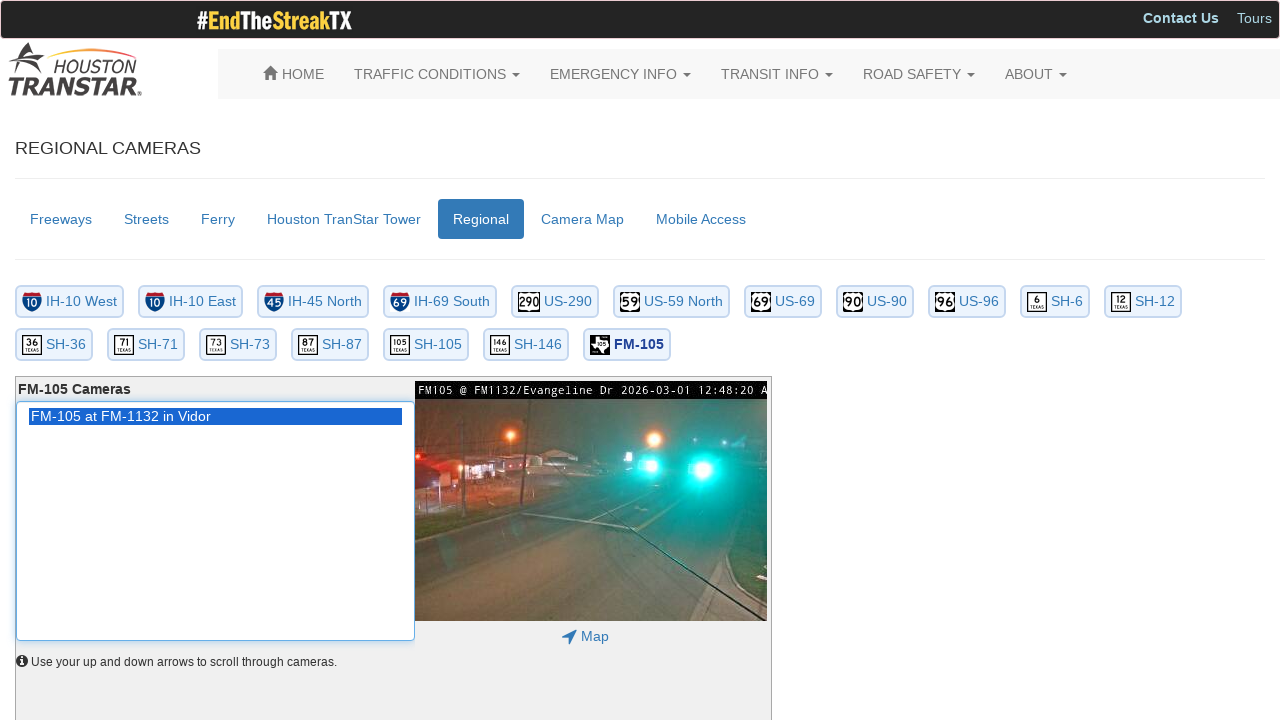